Tests a comprehensive web form by filling text inputs, interacting with dropdowns, checkboxes, radio buttons, color picker, date picker, and range slider elements.

Starting URL: https://bonigarcia.dev/selenium-webdriver-java/web-form.html

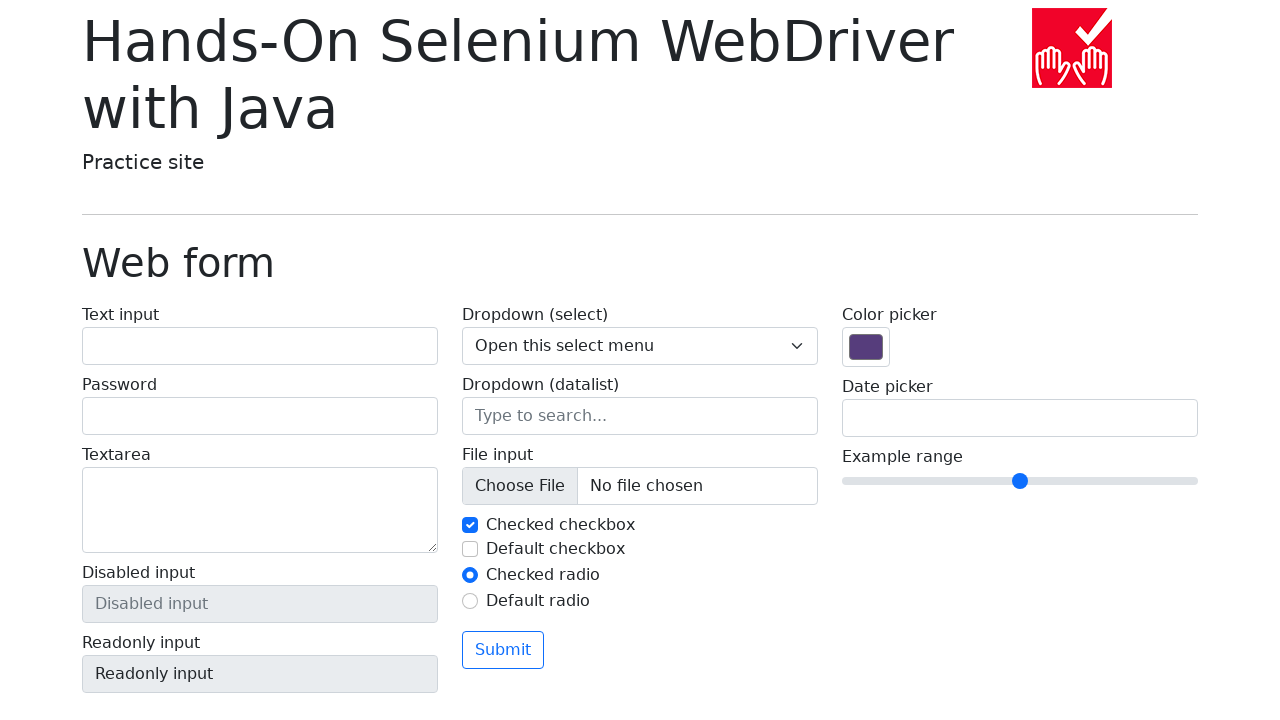

Filled text input with 'aS1!@%&' on #my-text-id
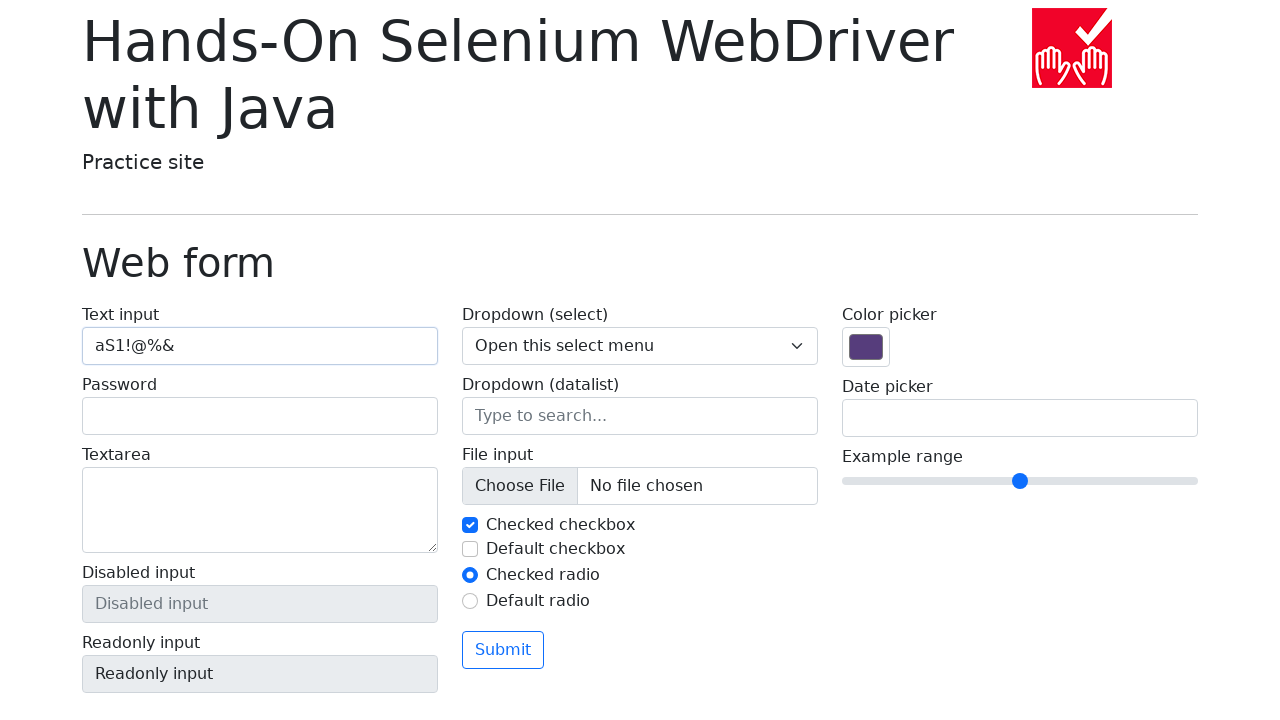

Filled password input with 'aS1!@%&' on input[type='password']
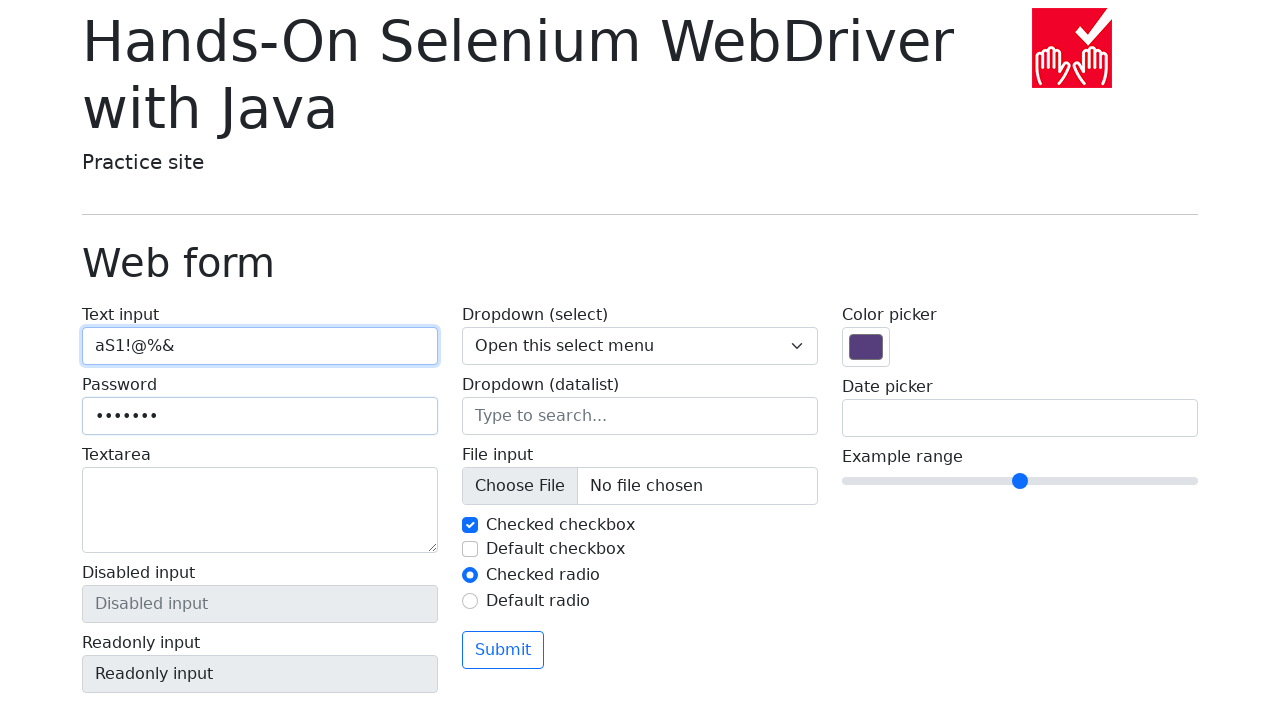

Filled textarea with 'aS1!@%&' on textarea
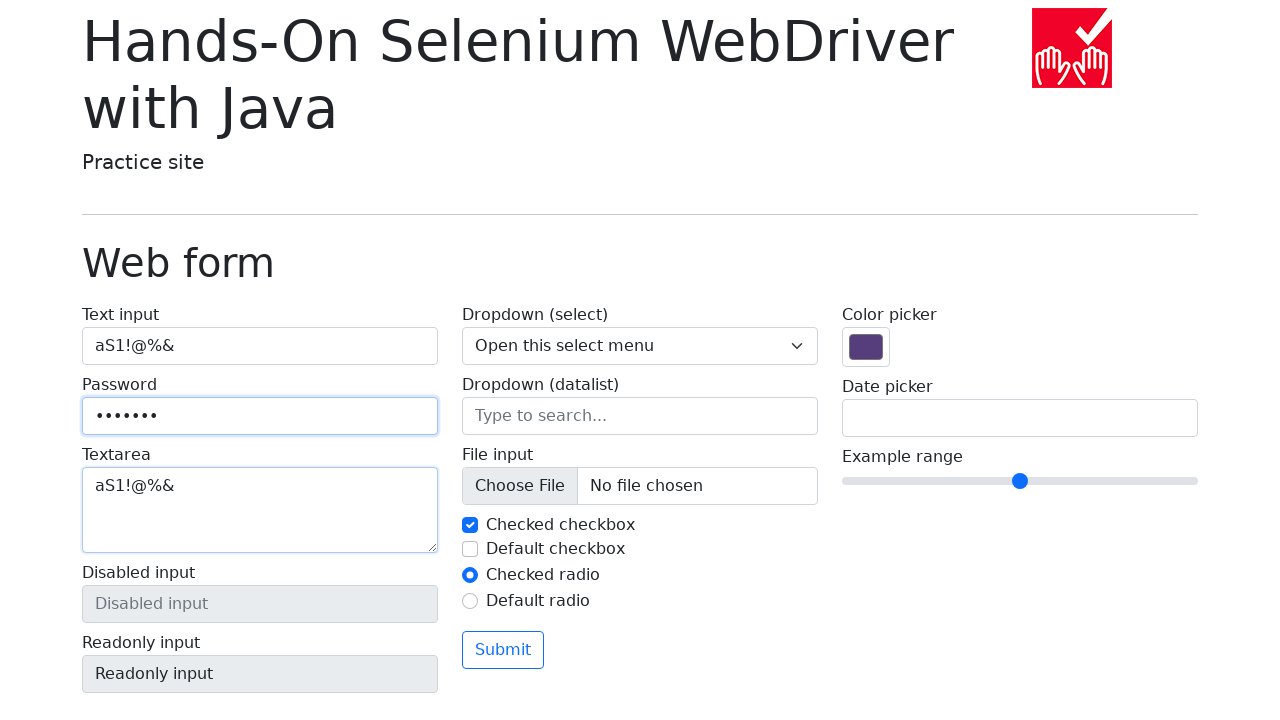

Selected dropdown option by value '1' on select[name='my-select']
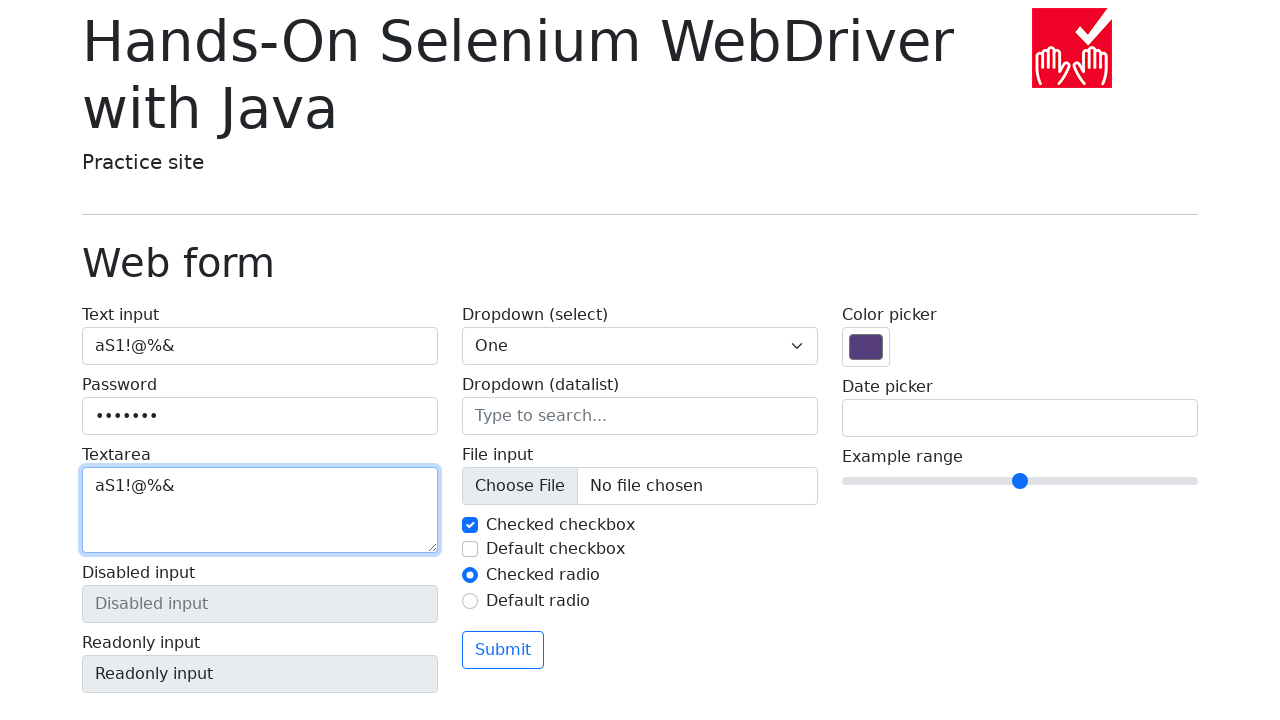

Selected dropdown option by index 2 on select[name='my-select']
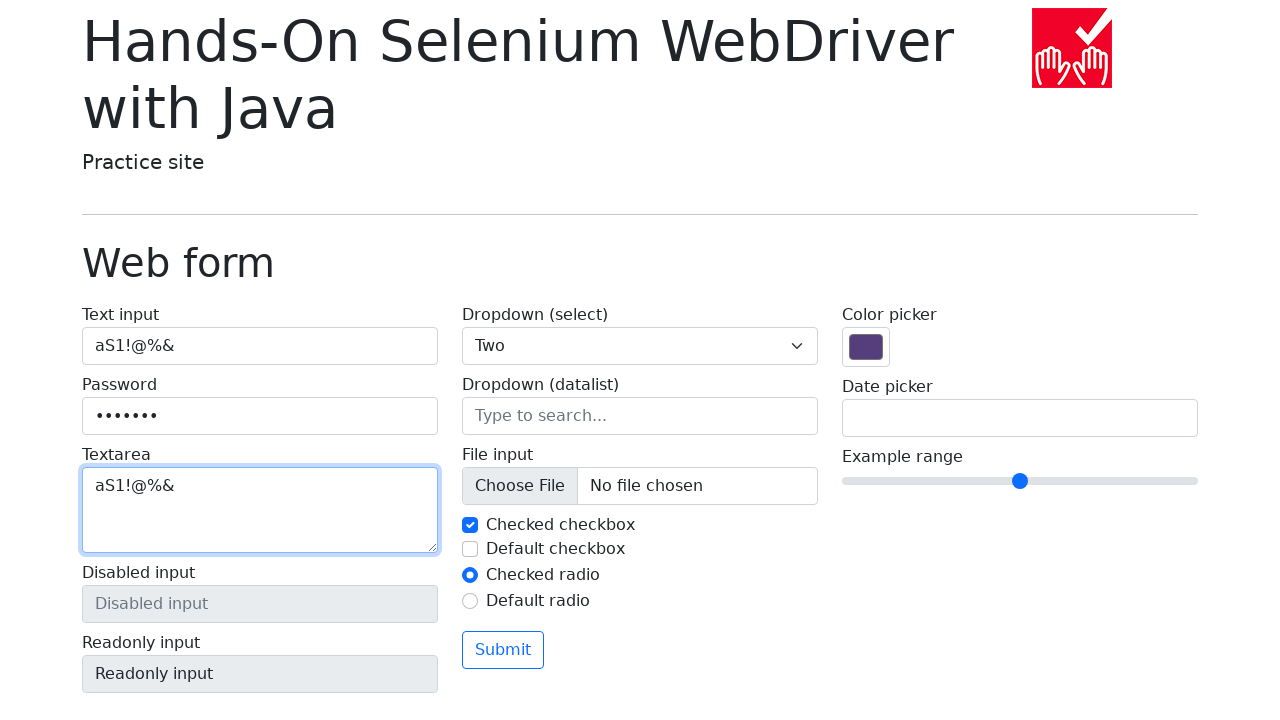

Selected dropdown option by label 'Three' on select[name='my-select']
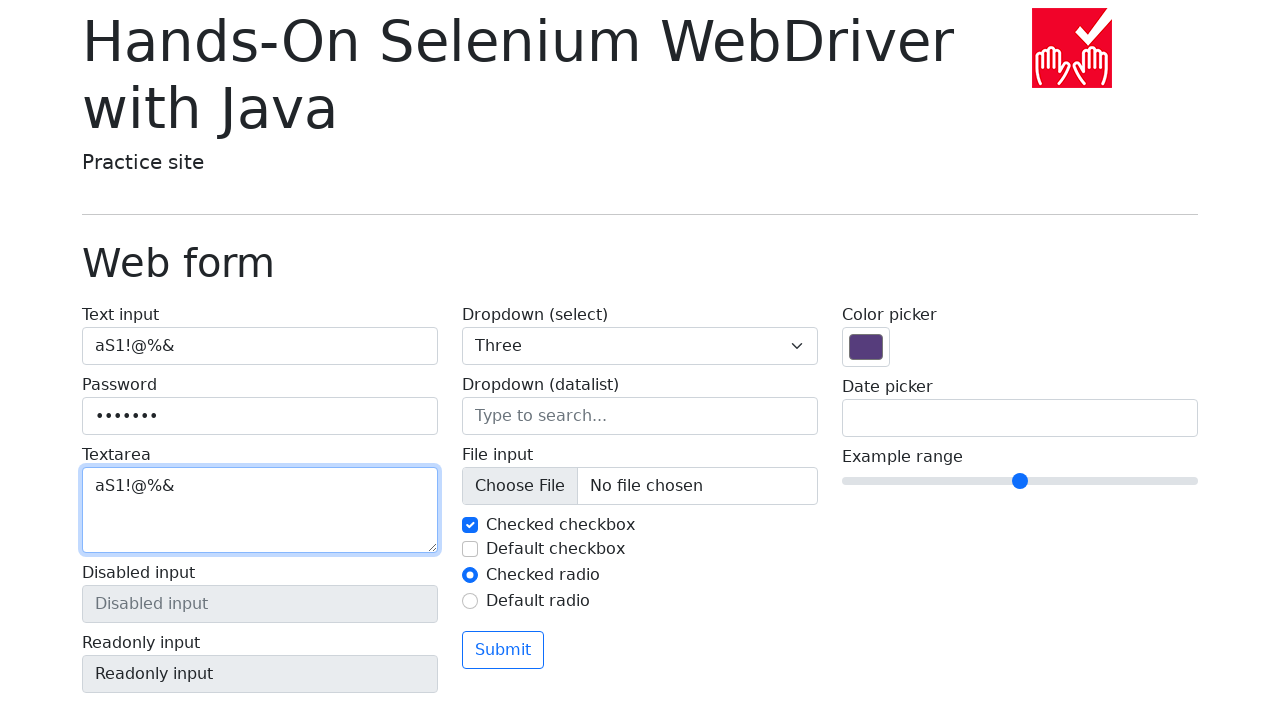

Clicked datalist input field at (640, 416) on input[name='my-datalist']
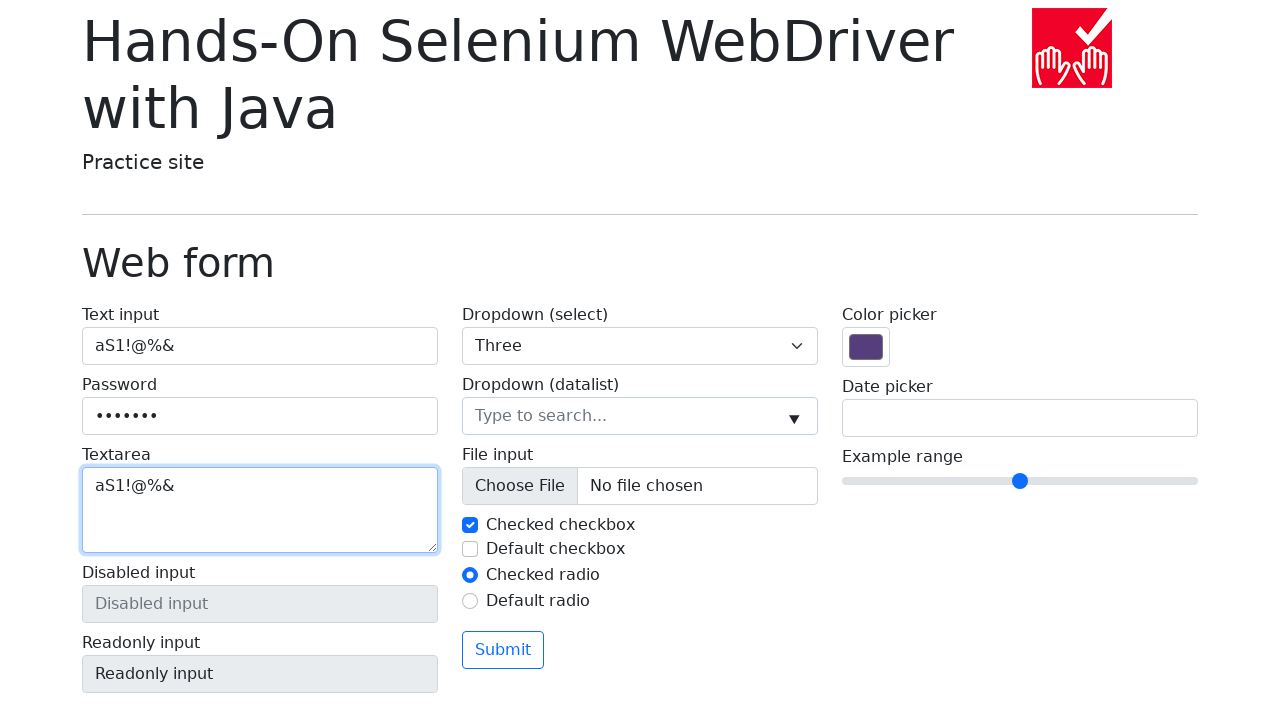

Filled datalist input with 'Chicago' on input[name='my-datalist']
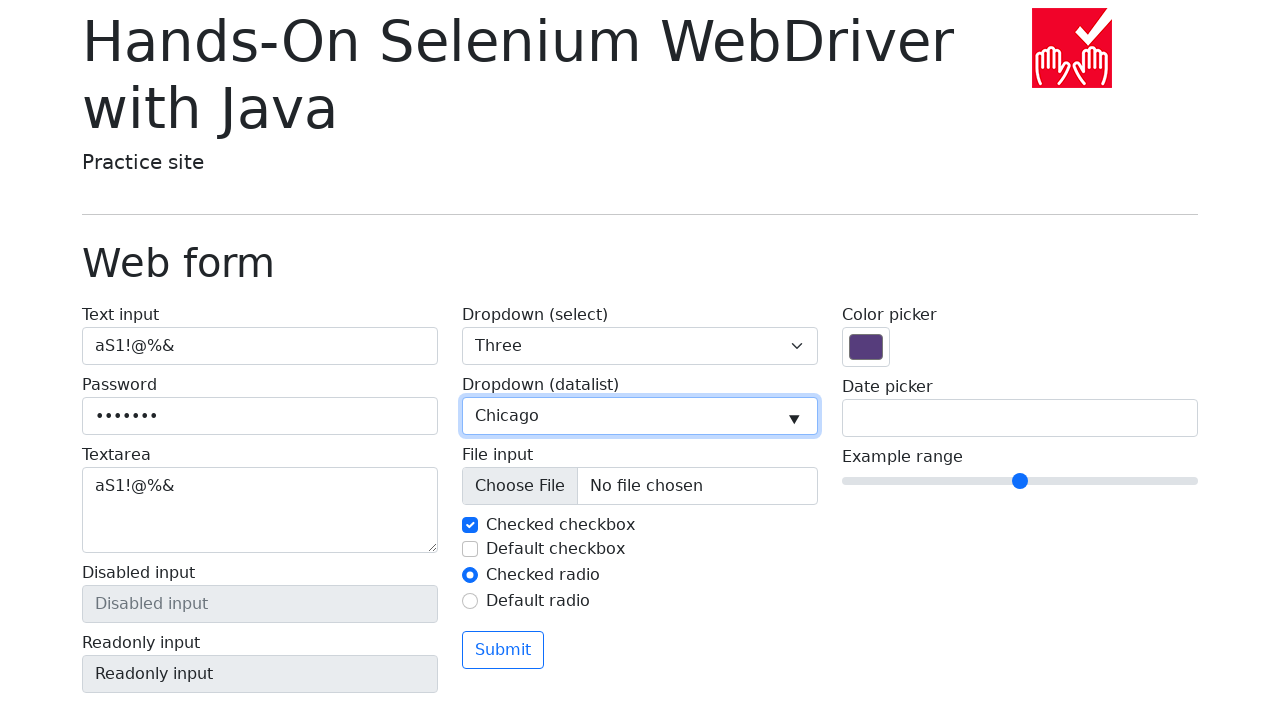

Unchecked checkbox #my-check-1 at (470, 525) on #my-check-1
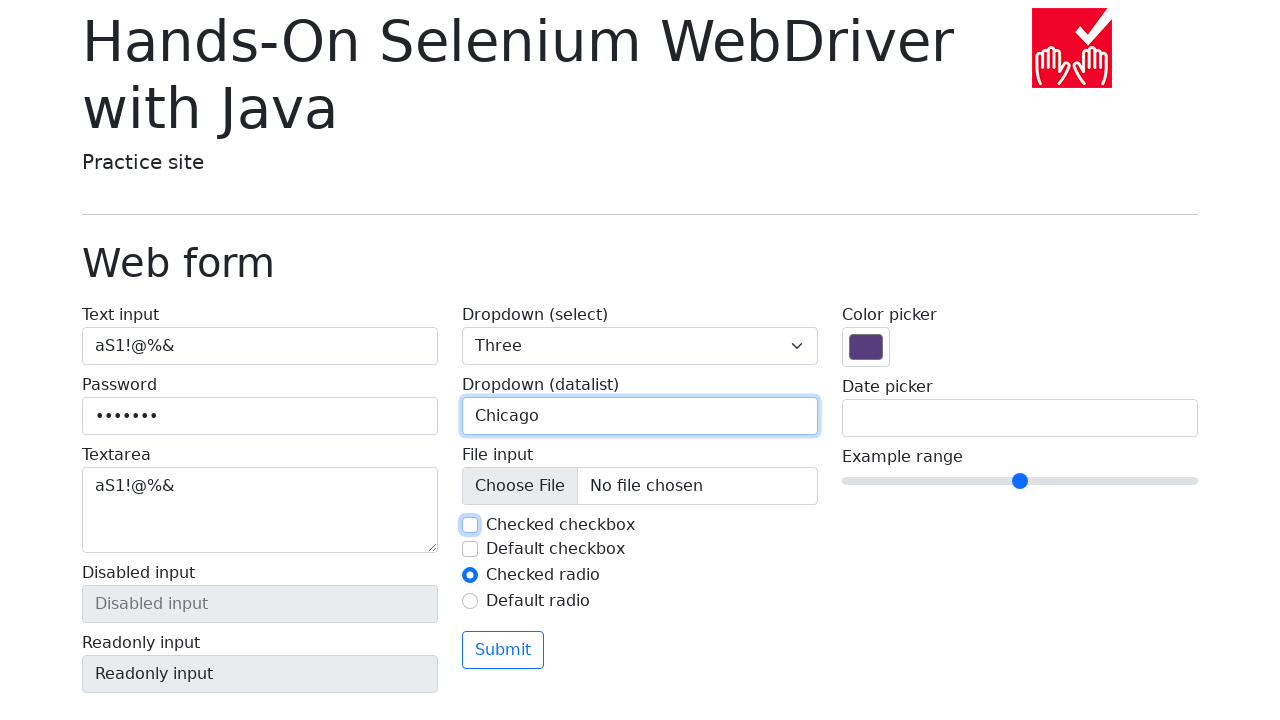

Checked checkbox #my-check-1 again at (470, 525) on #my-check-1
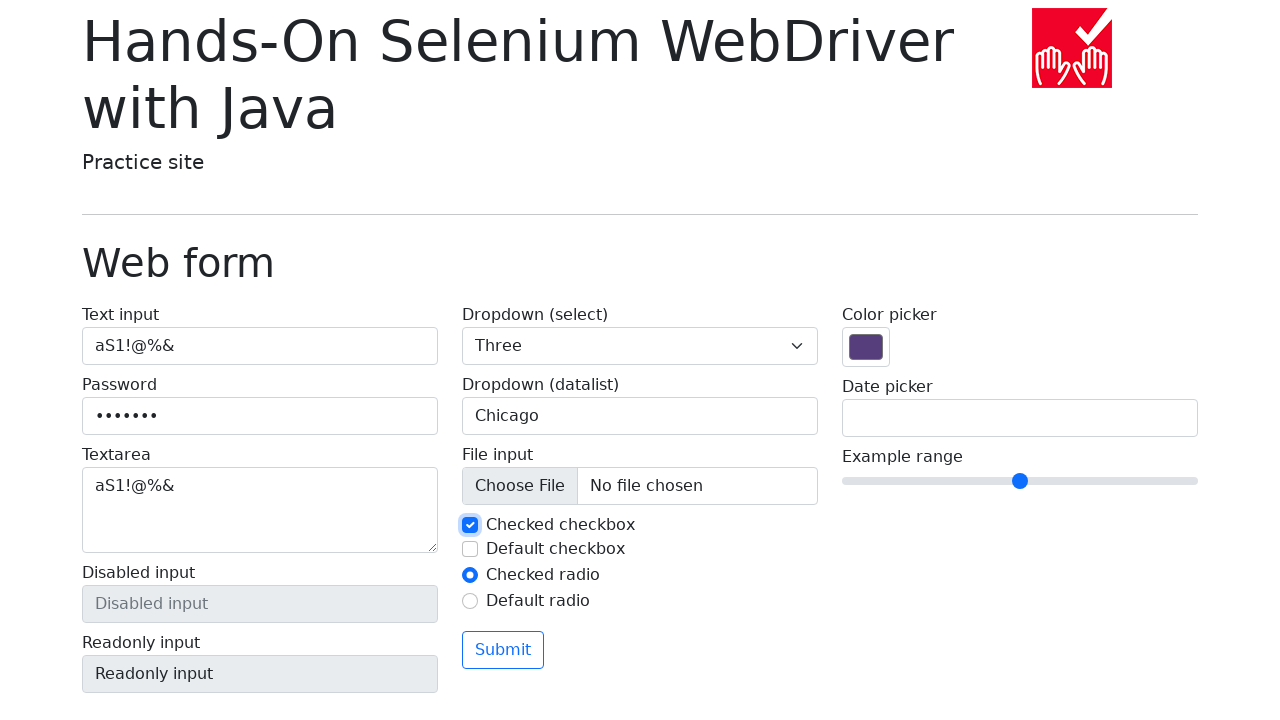

Checked checkbox #my-check-2 at (470, 549) on #my-check-2
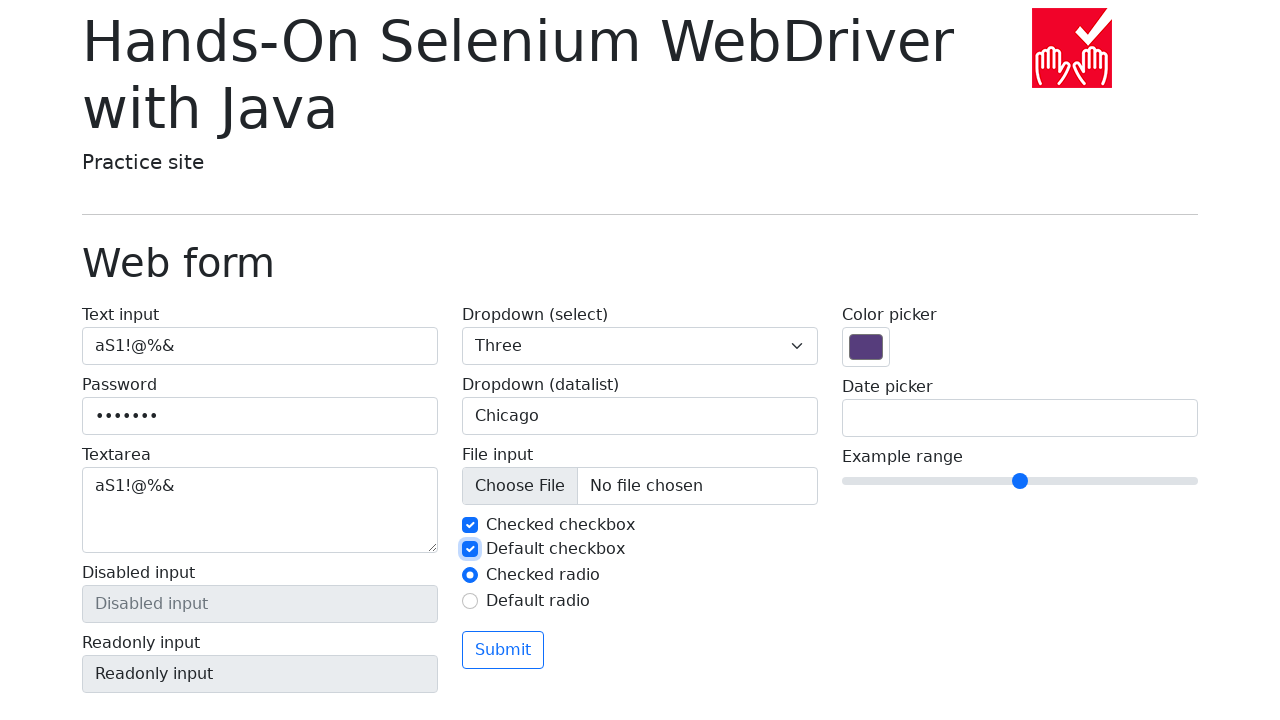

Unchecked checkbox #my-check-2 at (470, 549) on #my-check-2
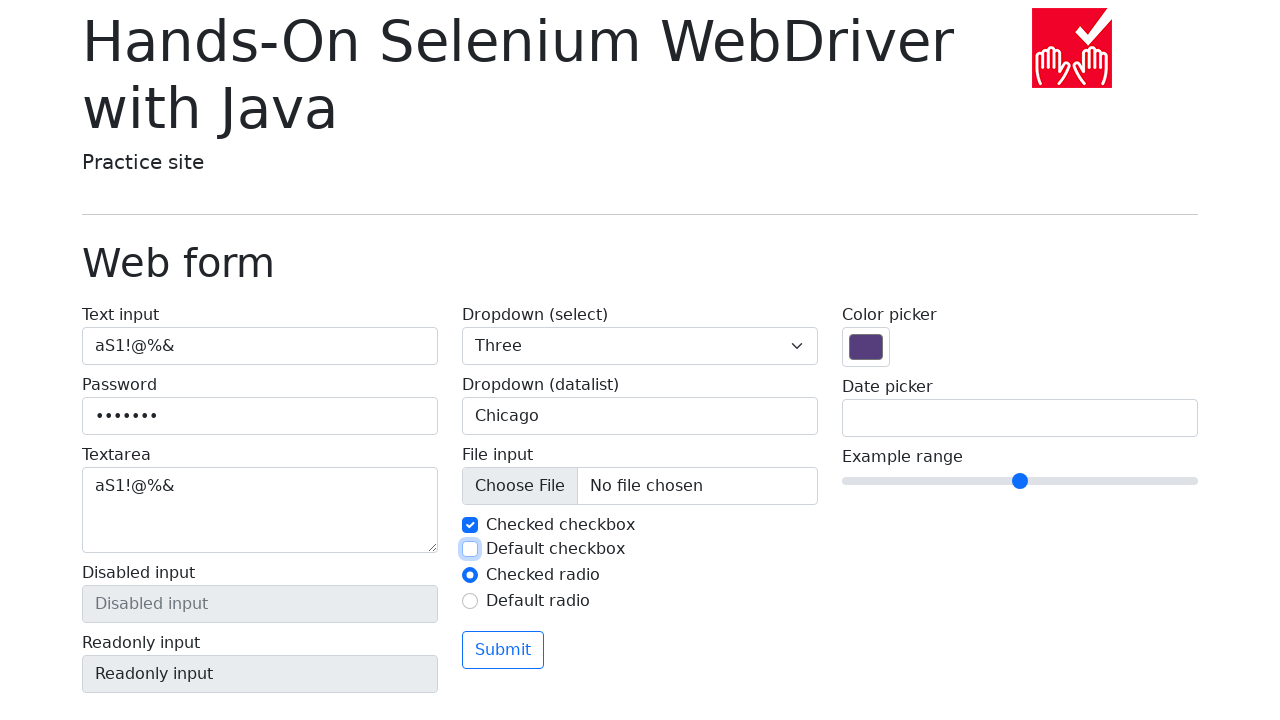

Selected radio button #my-radio-2 at (470, 601) on #my-radio-2
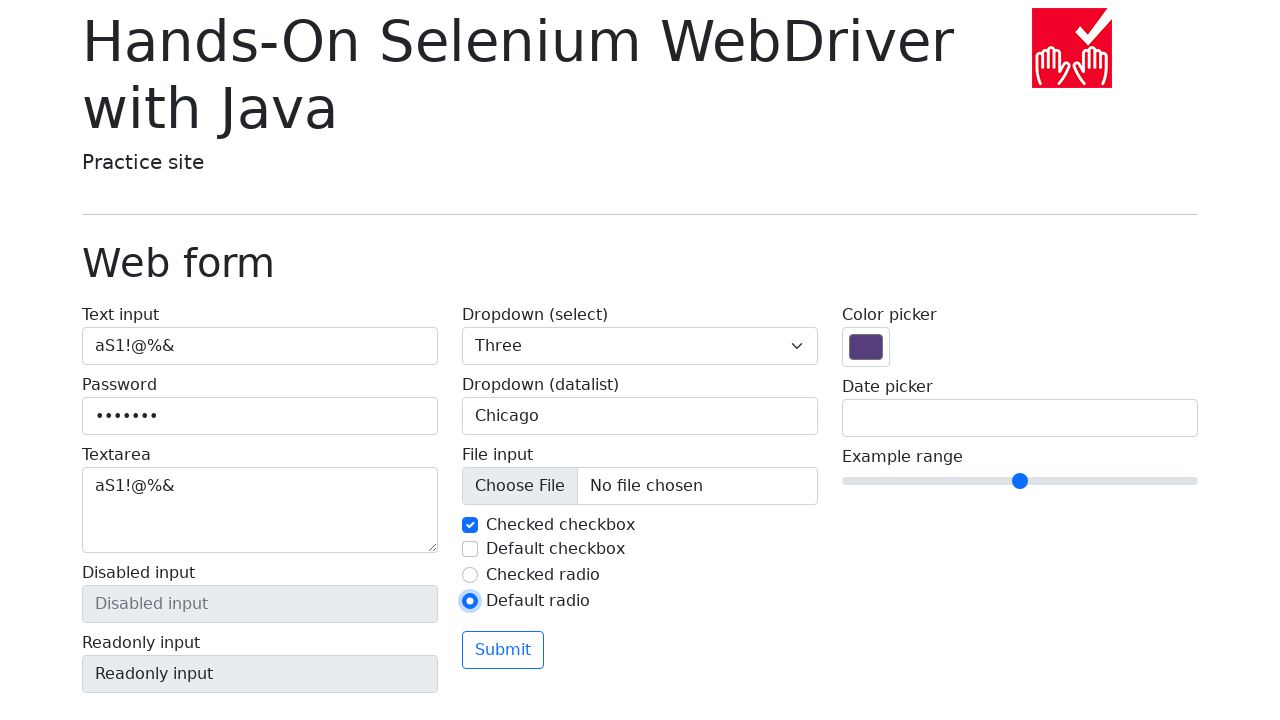

Clicked color picker input at (866, 347) on input[name='my-colors']
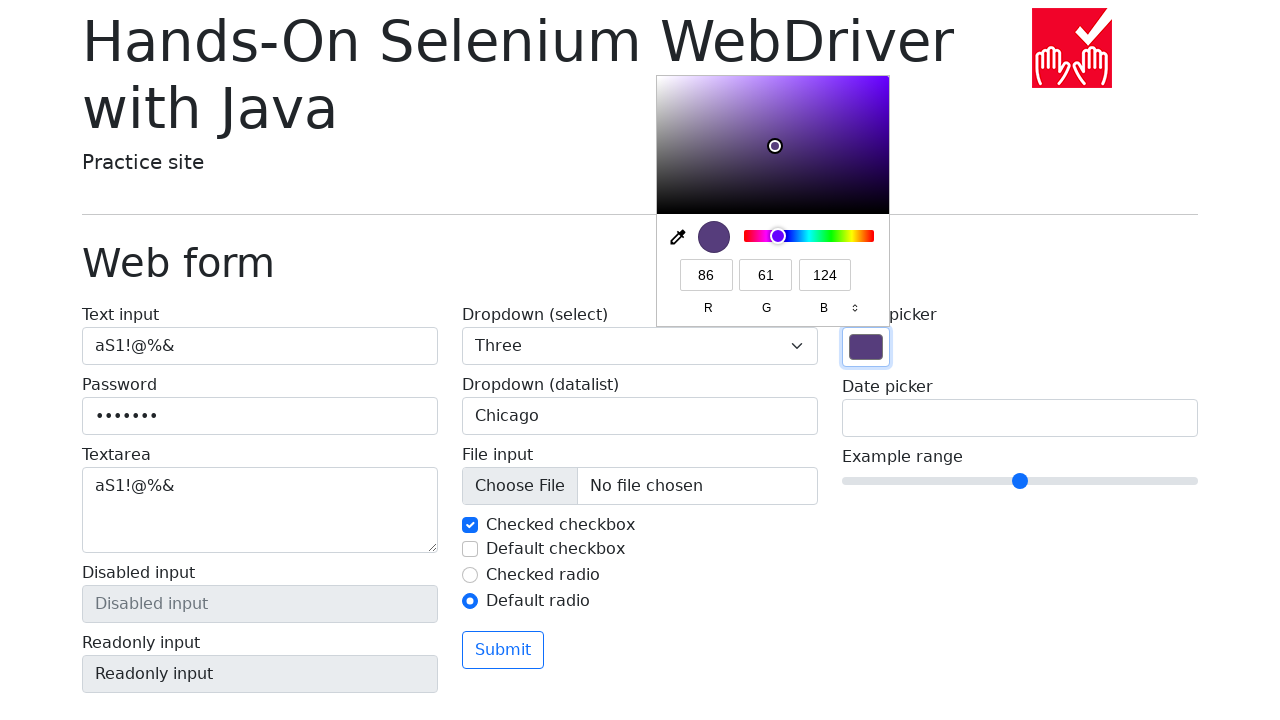

Set color picker value to '#C47A12'
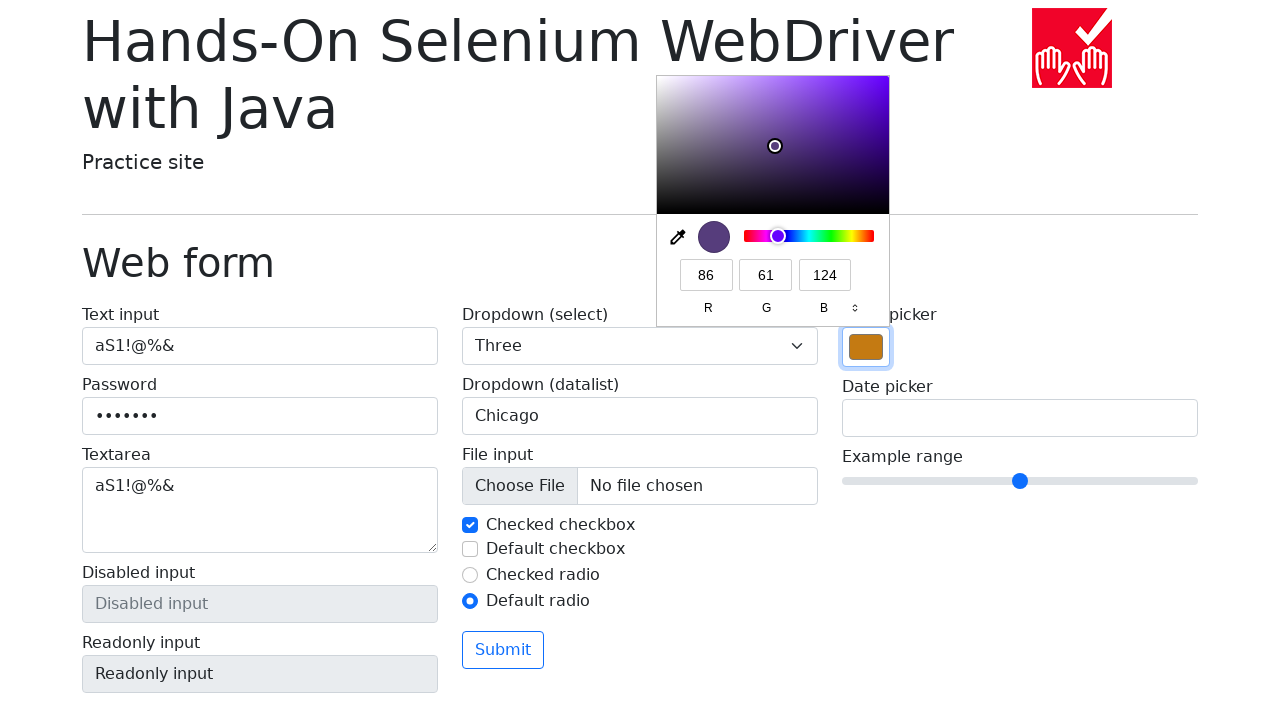

Clicked date picker input field at (1020, 418) on input[name='my-date']
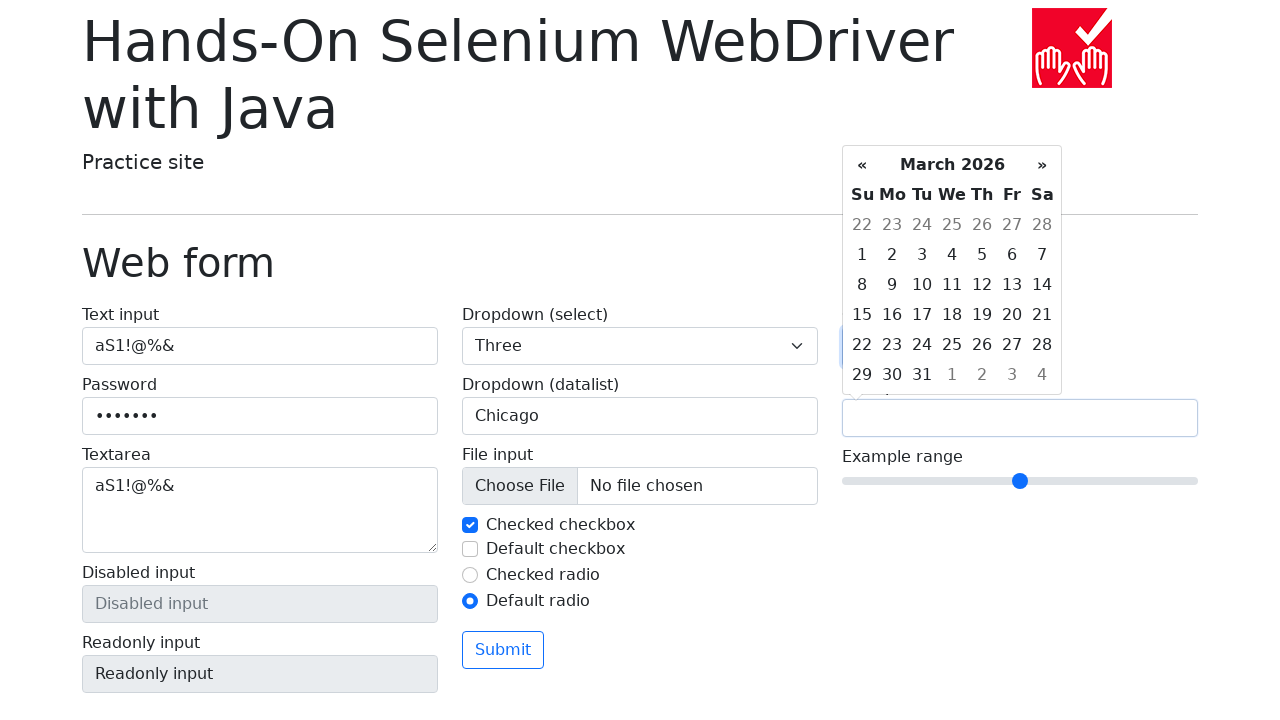

Clicked previous month button (iteration 1/5) at (862, 165) on .datepicker-days .prev
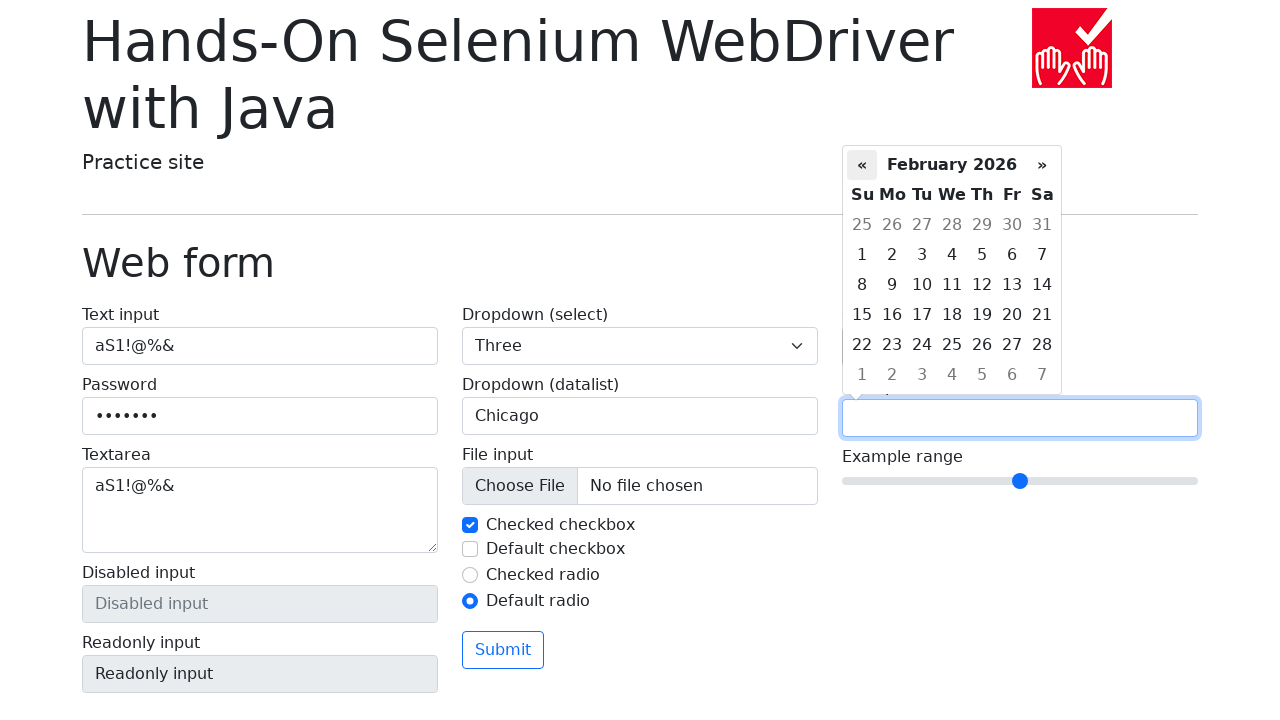

Clicked previous month button (iteration 2/5) at (862, 165) on .datepicker-days .prev
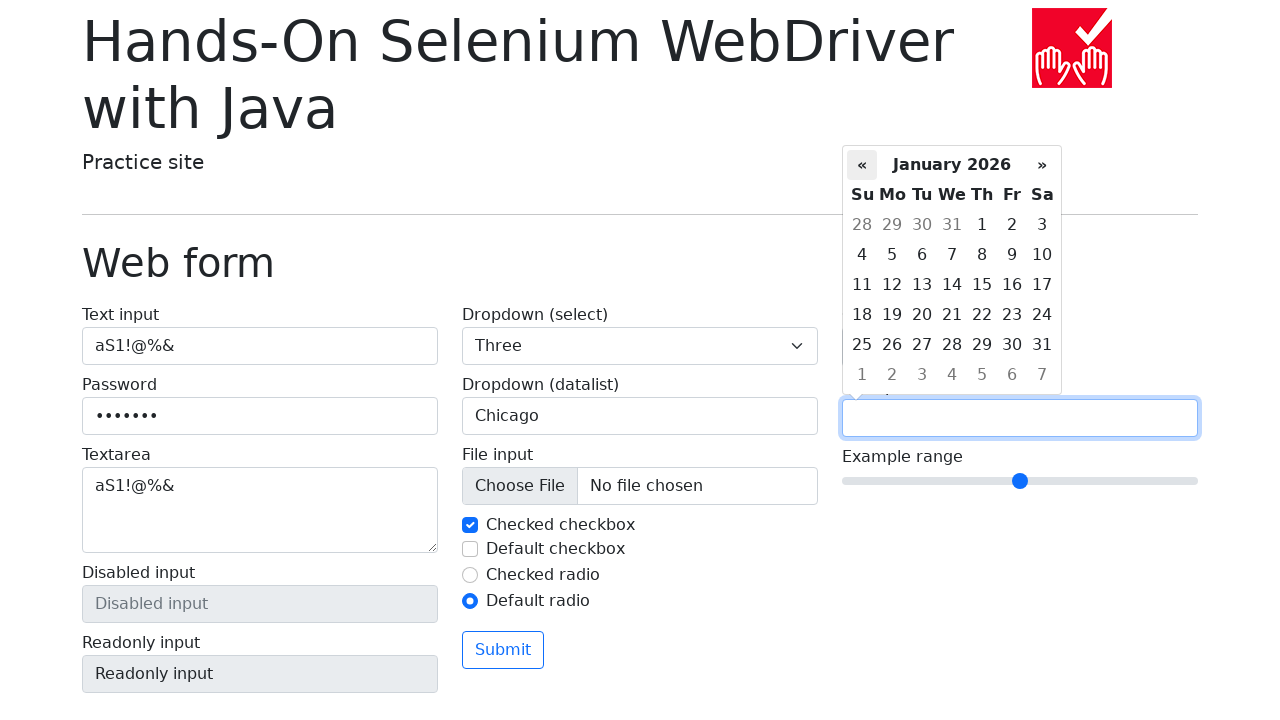

Clicked previous month button (iteration 3/5) at (862, 165) on .datepicker-days .prev
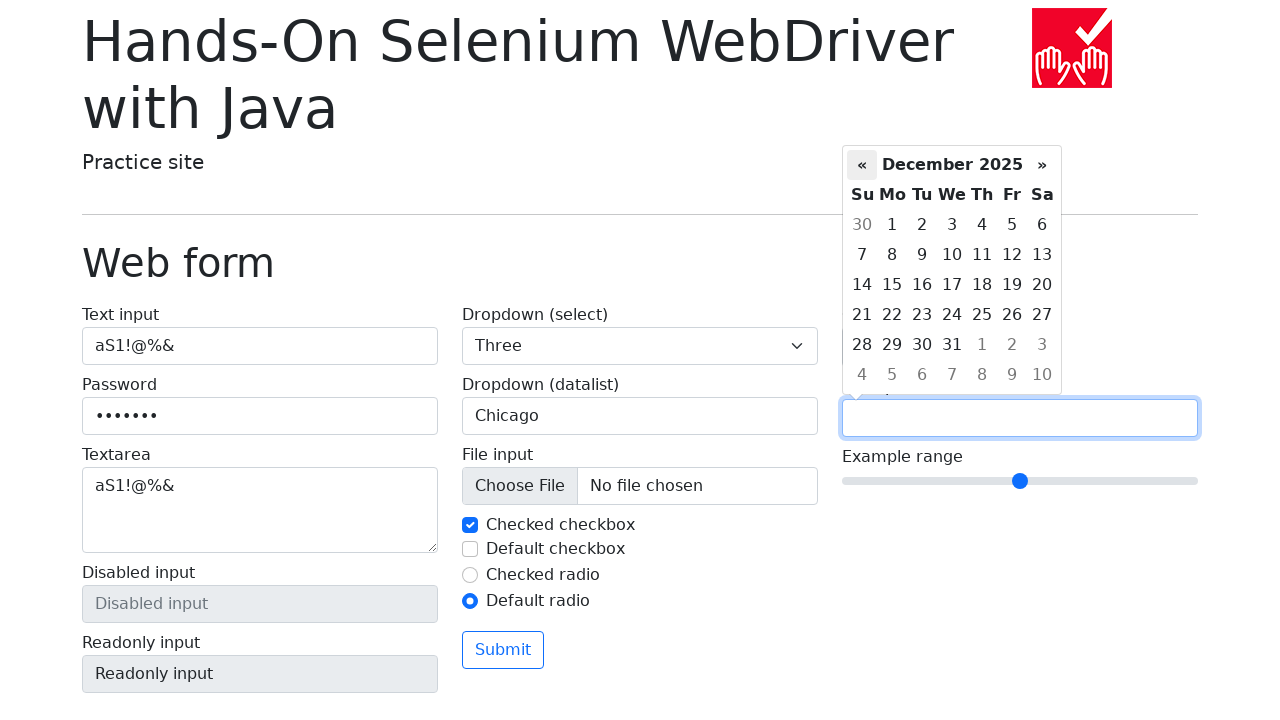

Clicked previous month button (iteration 4/5) at (862, 165) on .datepicker-days .prev
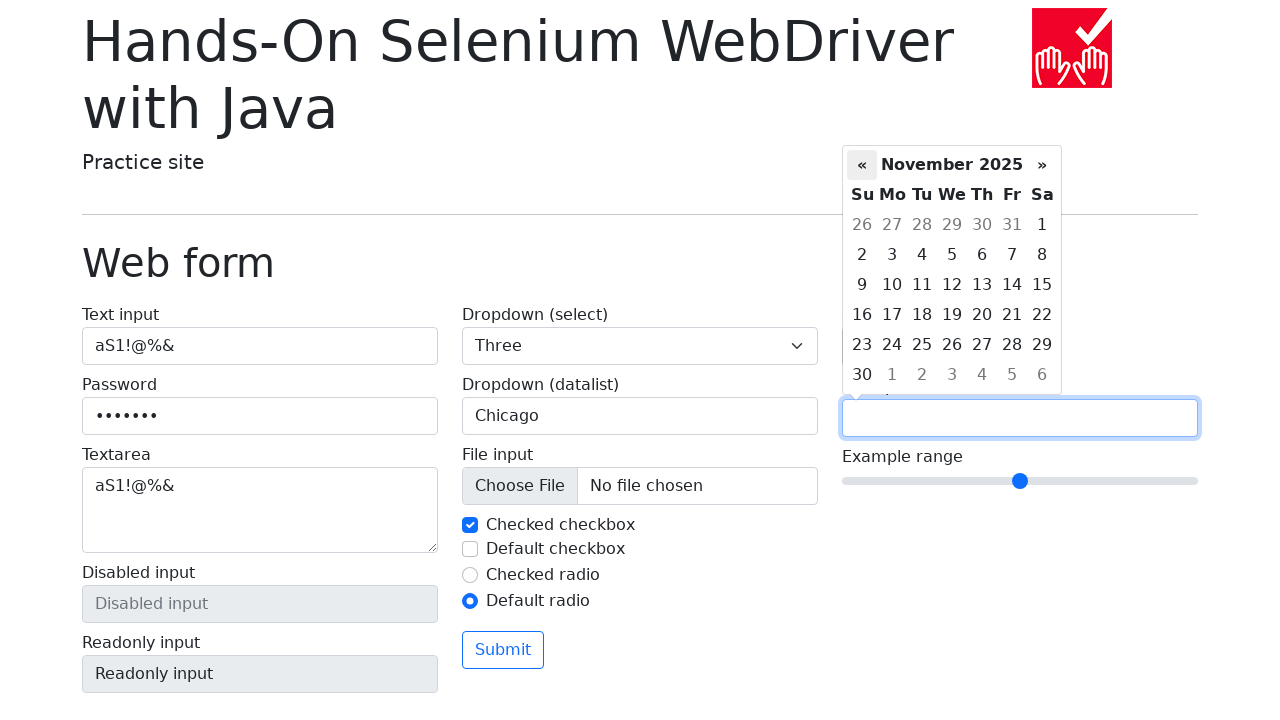

Clicked previous month button (iteration 5/5) at (862, 165) on .datepicker-days .prev
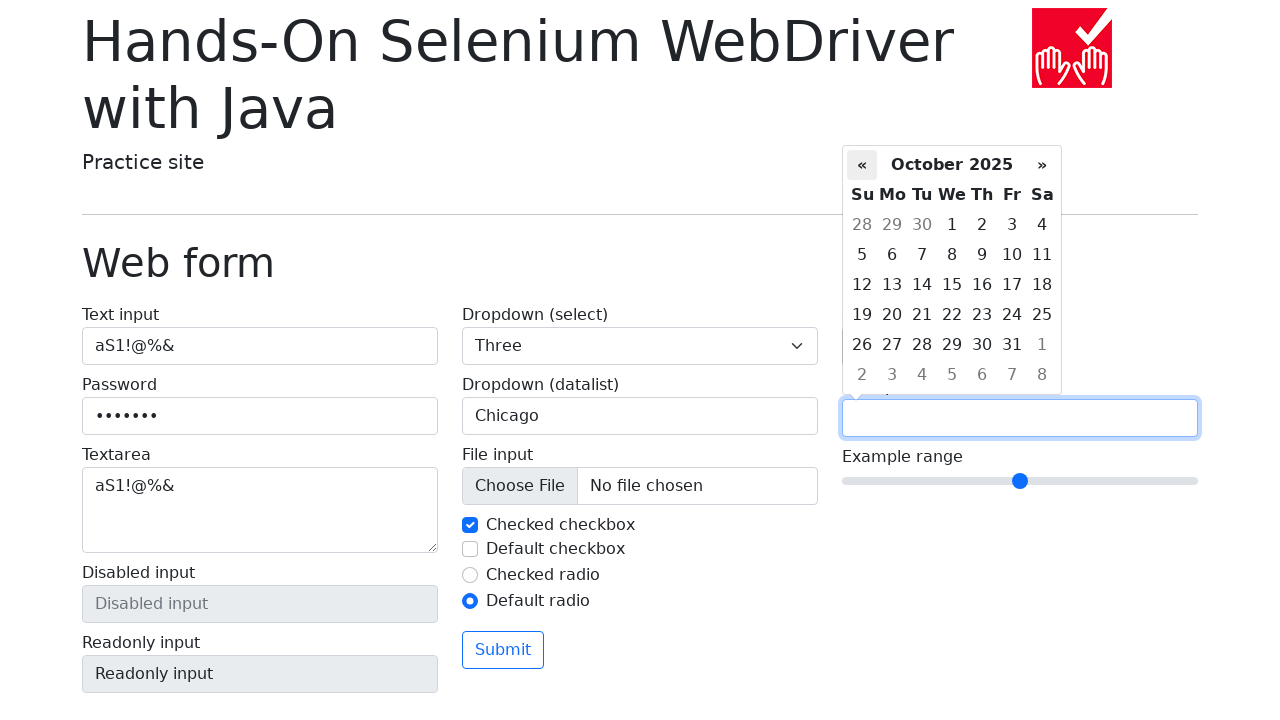

Clicked next month button (iteration 1/5) at (1042, 165) on .datepicker-days .next
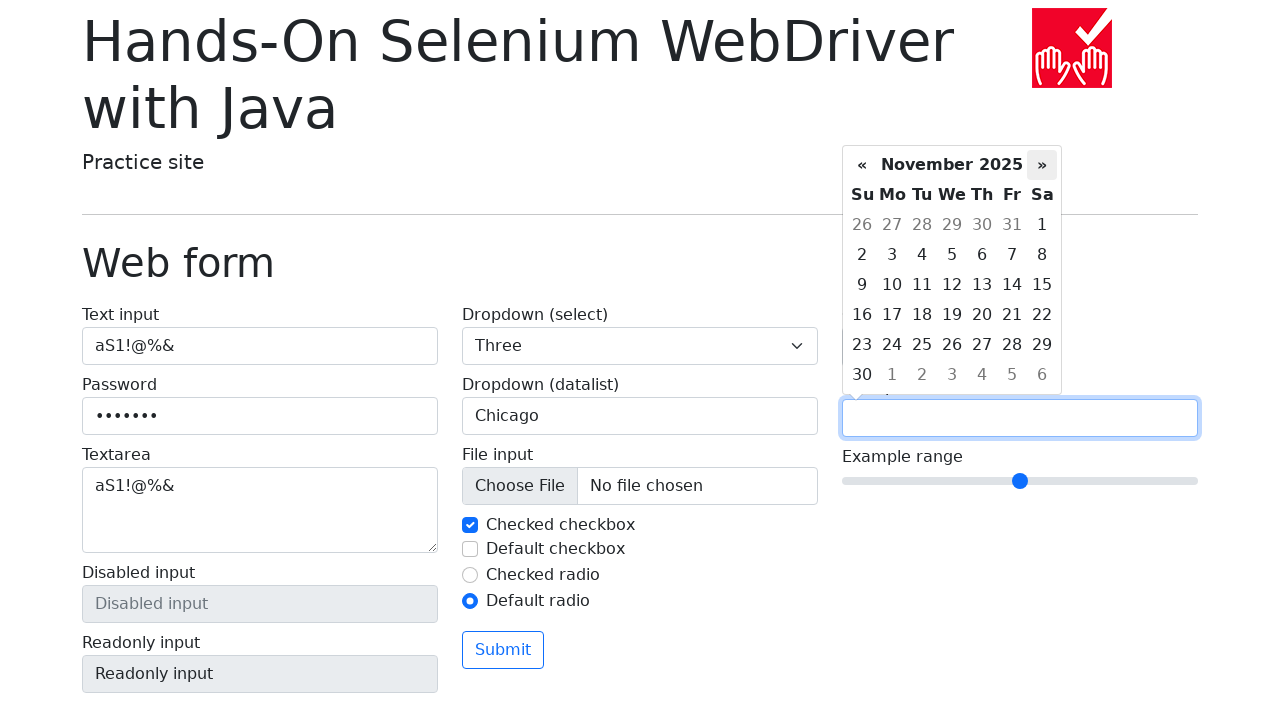

Clicked next month button (iteration 2/5) at (1042, 165) on .datepicker-days .next
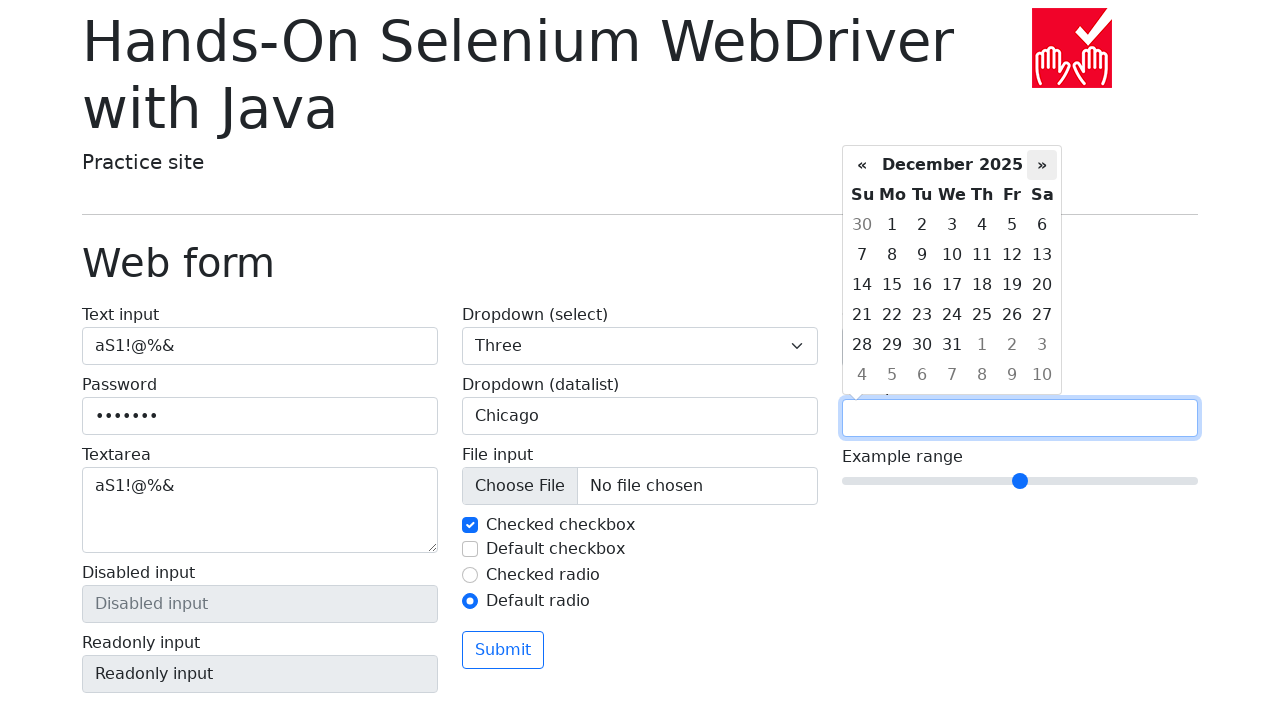

Clicked next month button (iteration 3/5) at (1042, 165) on .datepicker-days .next
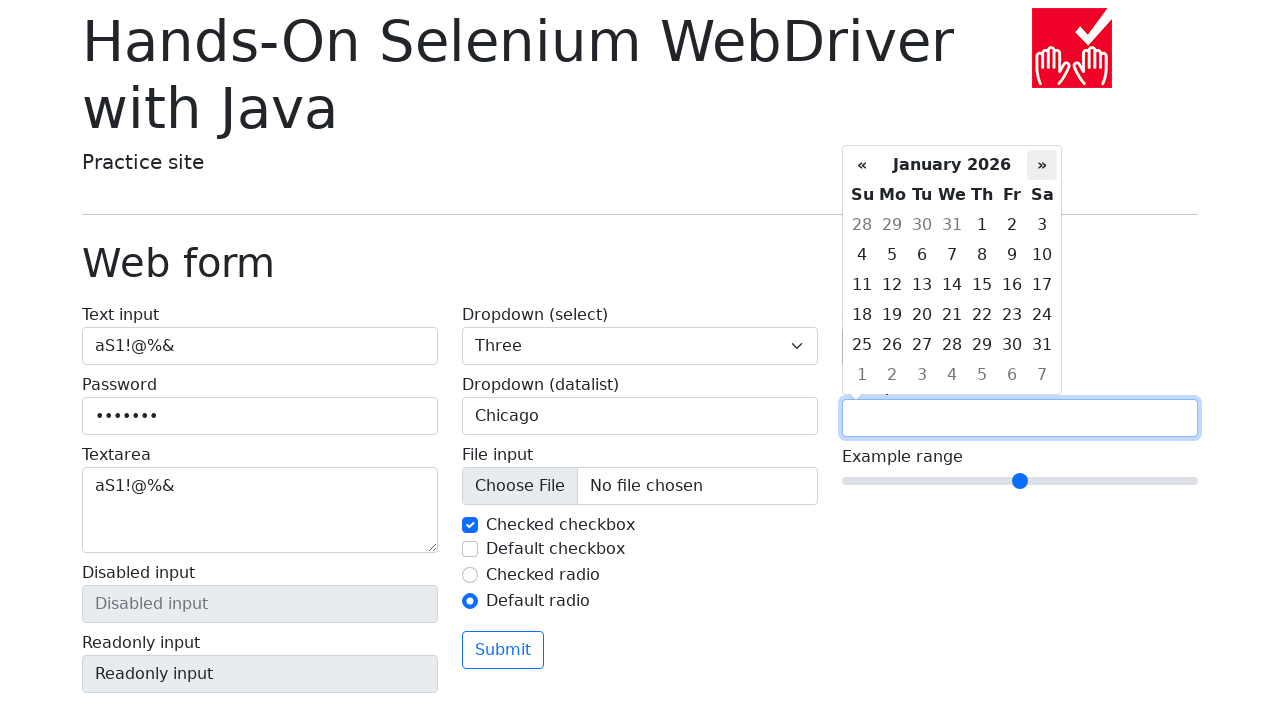

Clicked next month button (iteration 4/5) at (1042, 165) on .datepicker-days .next
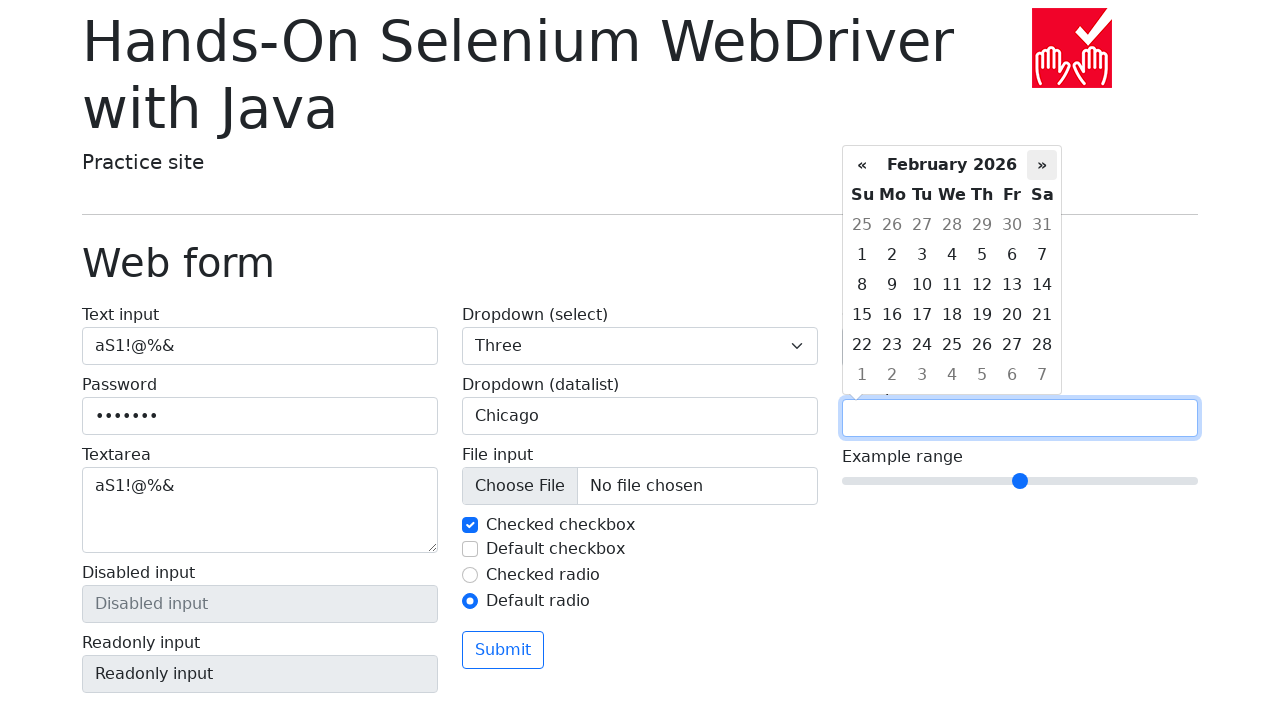

Clicked next month button (iteration 5/5) at (1042, 165) on .datepicker-days .next
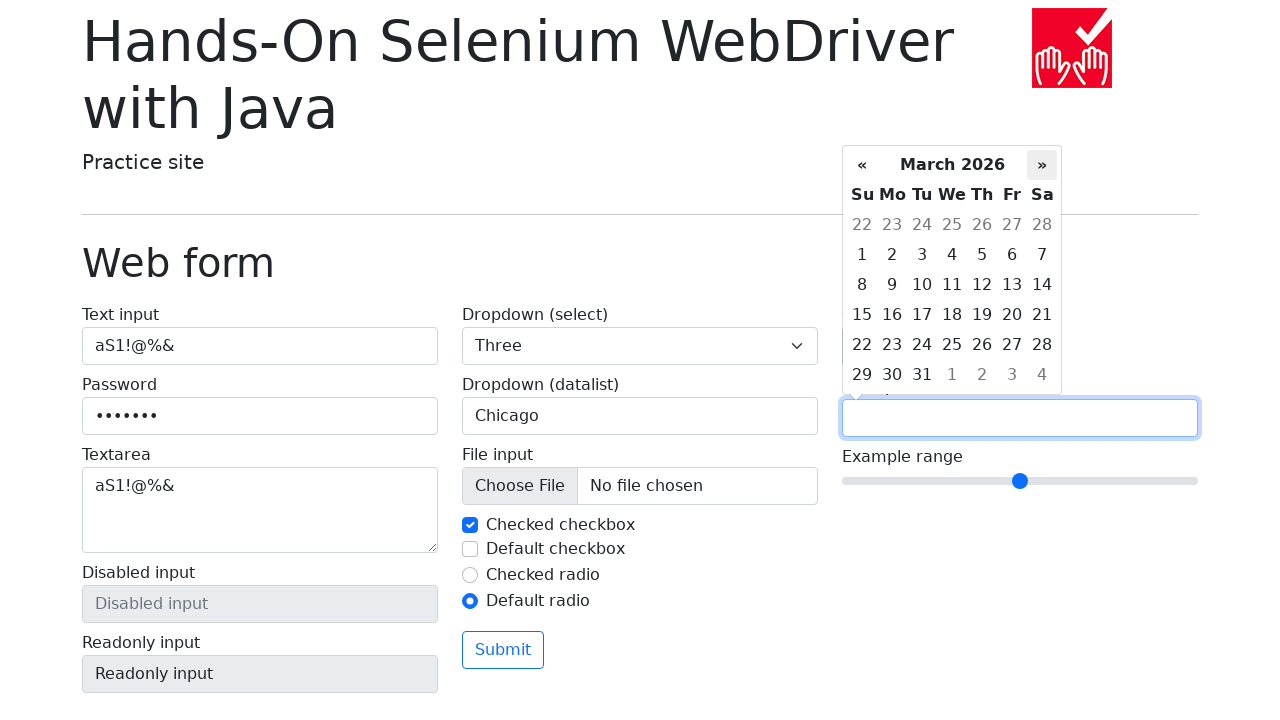

Selected day 2 from date picker at (862, 225) on .datepicker-days td.day:has-text('2')
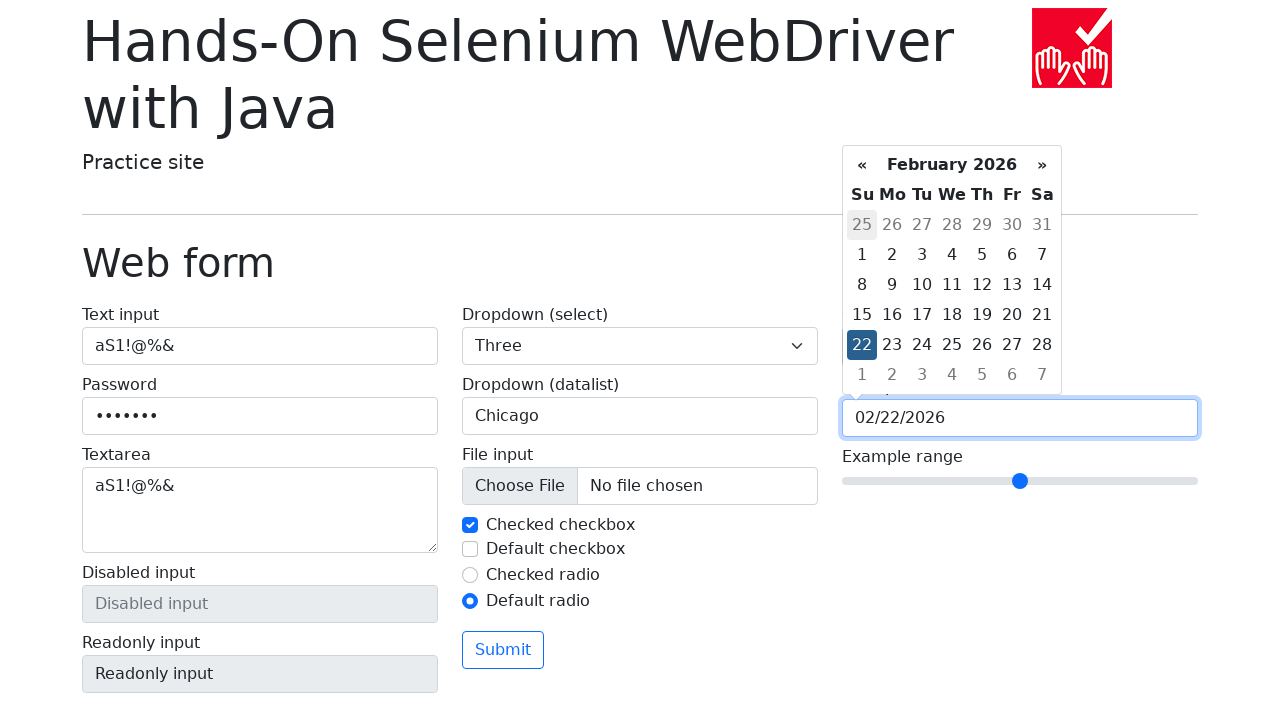

Clicked month/year header in date picker at (952, 165) on .datepicker-days .datepicker-switch
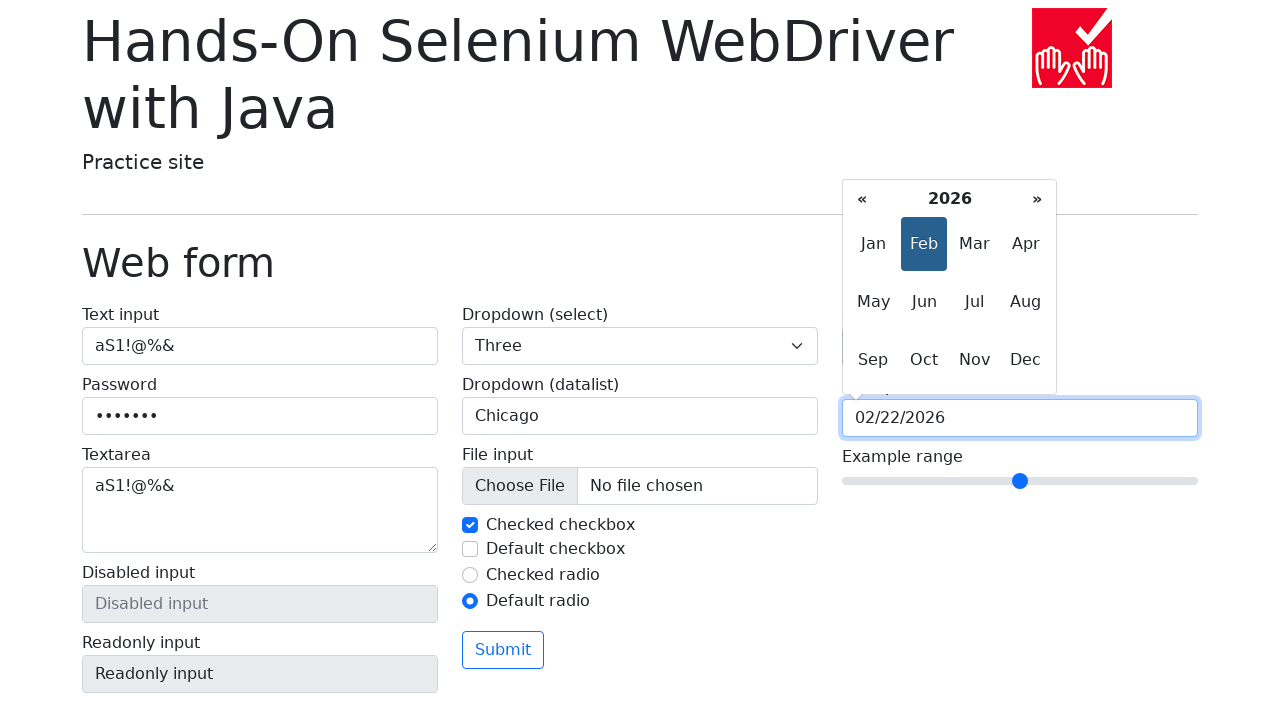

Selected June from month picker at (924, 302) on span:has-text('Jun')
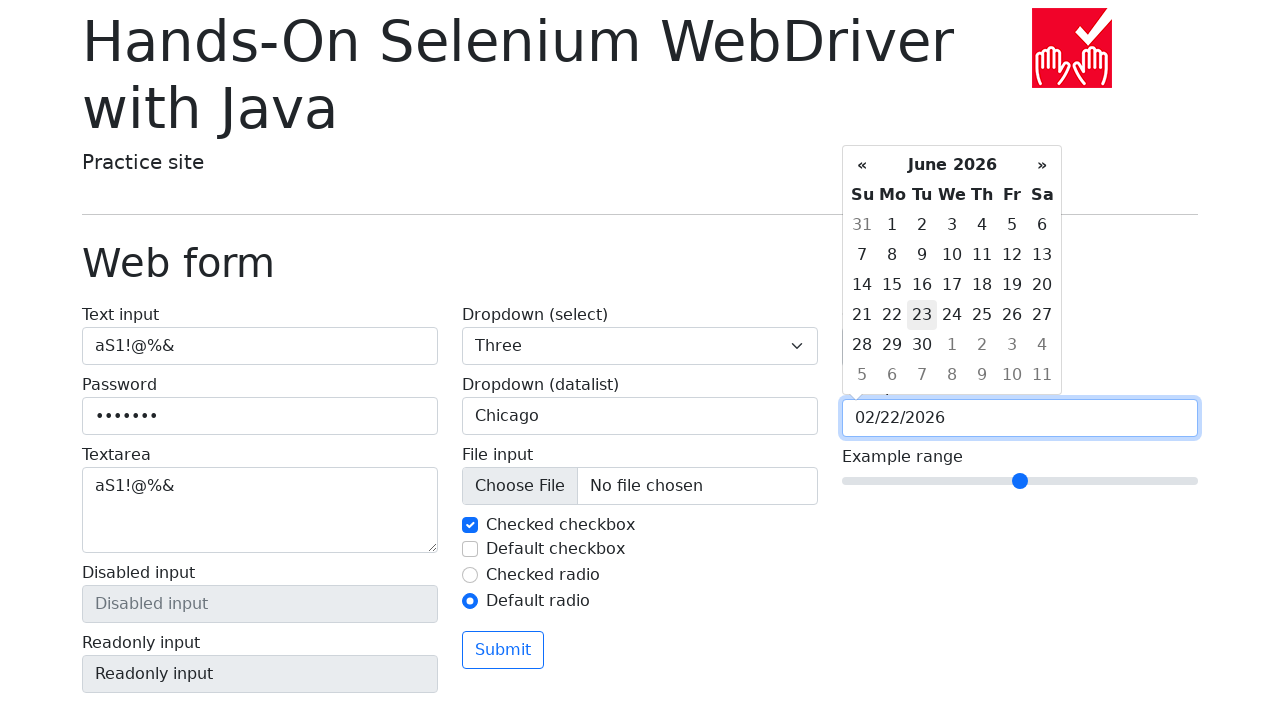

Clicked radio button #my-radio-2 again at (470, 601) on #my-radio-2
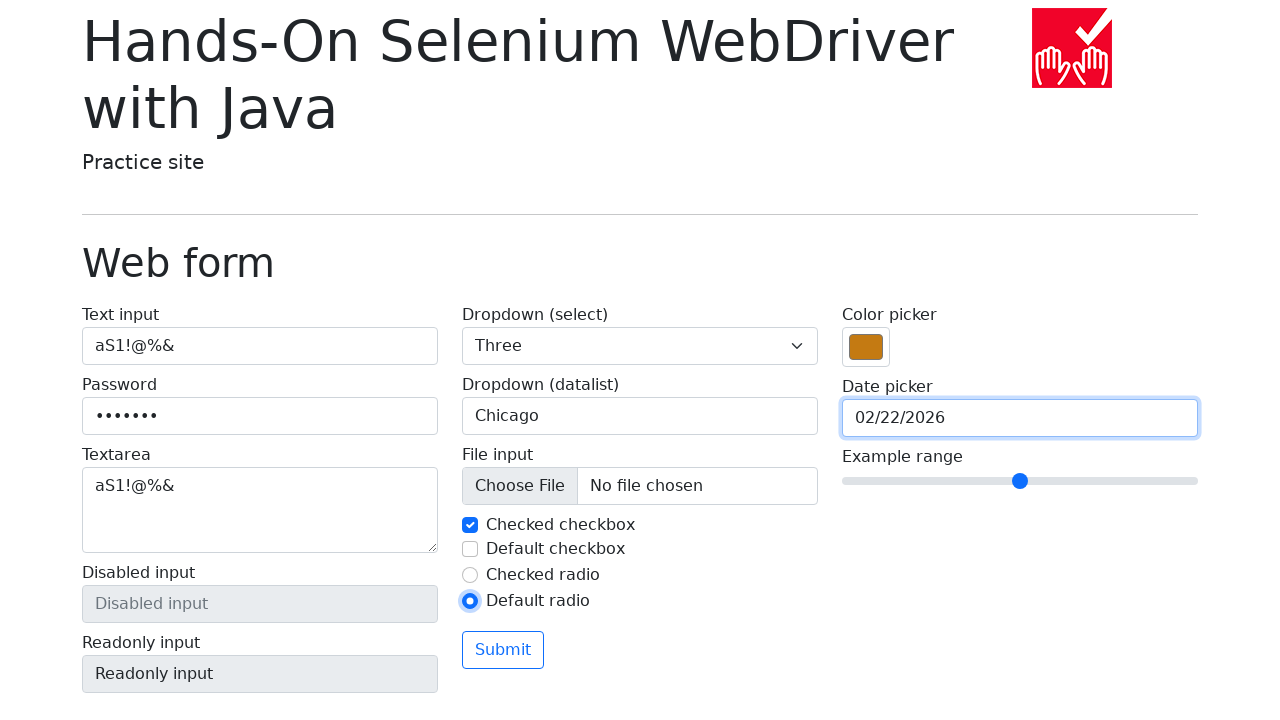

Set range slider value to 0
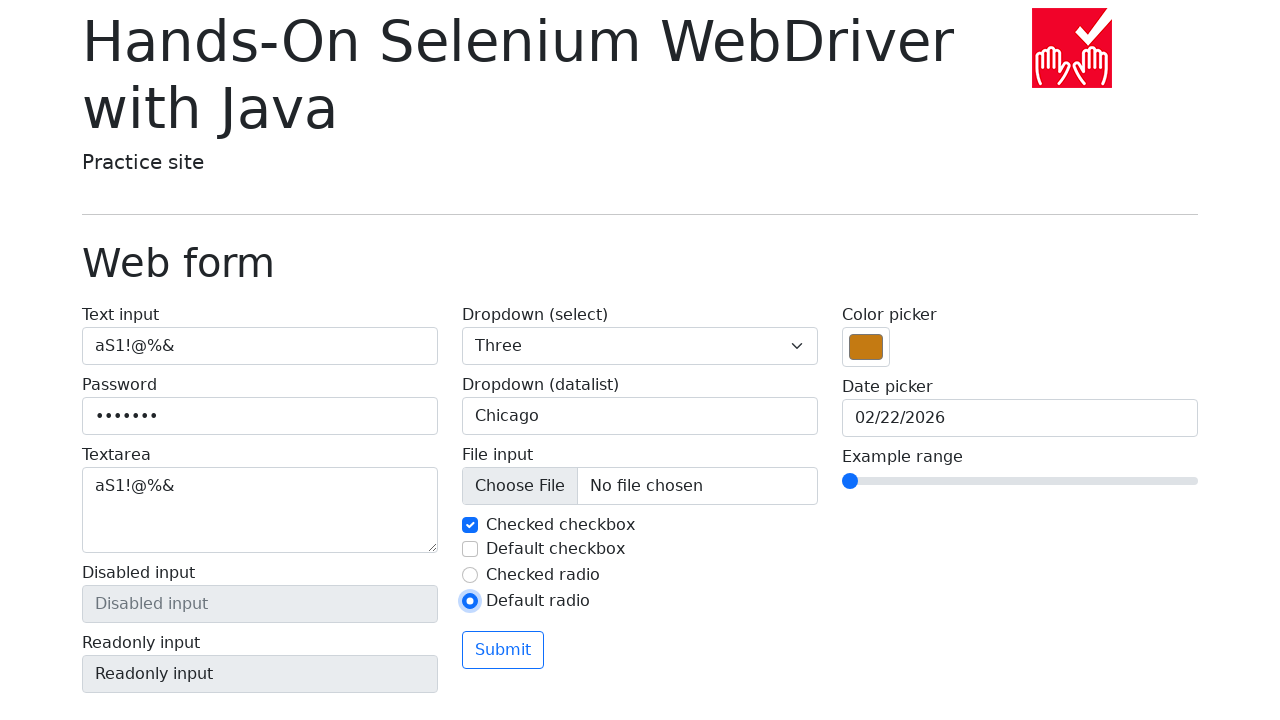

Set range slider value to 1
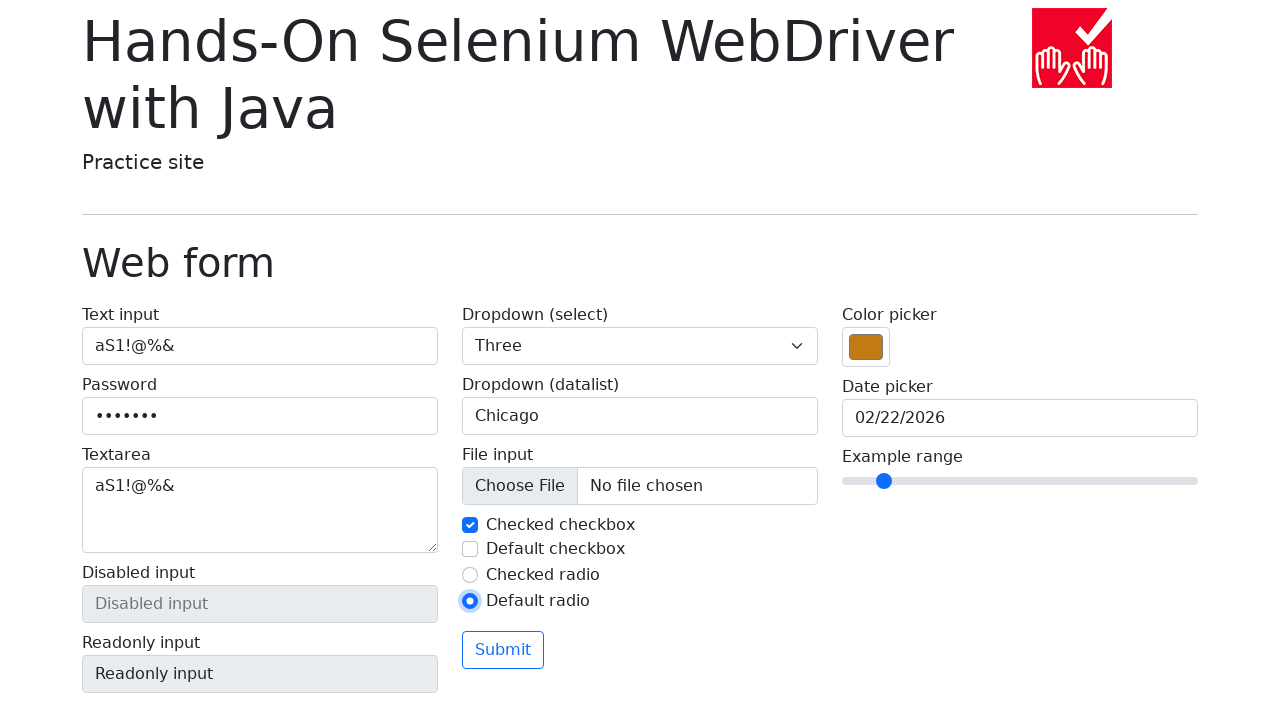

Set range slider value to 2
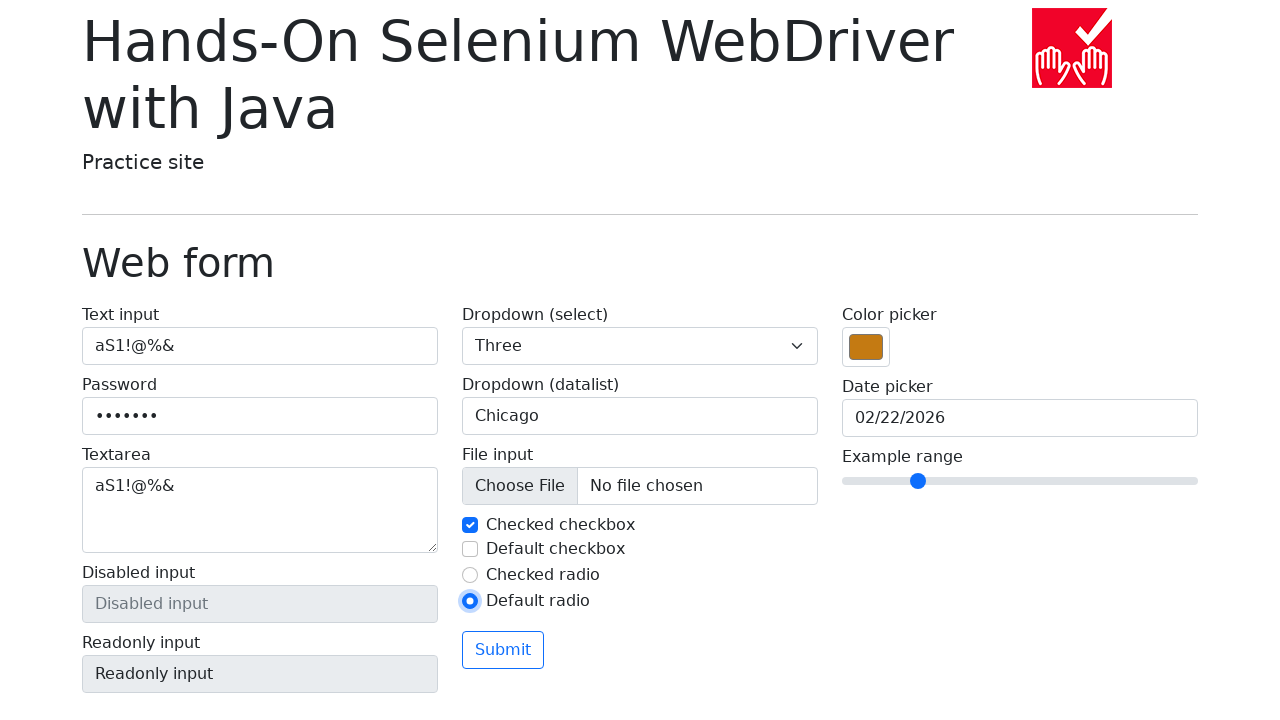

Set range slider value to 3
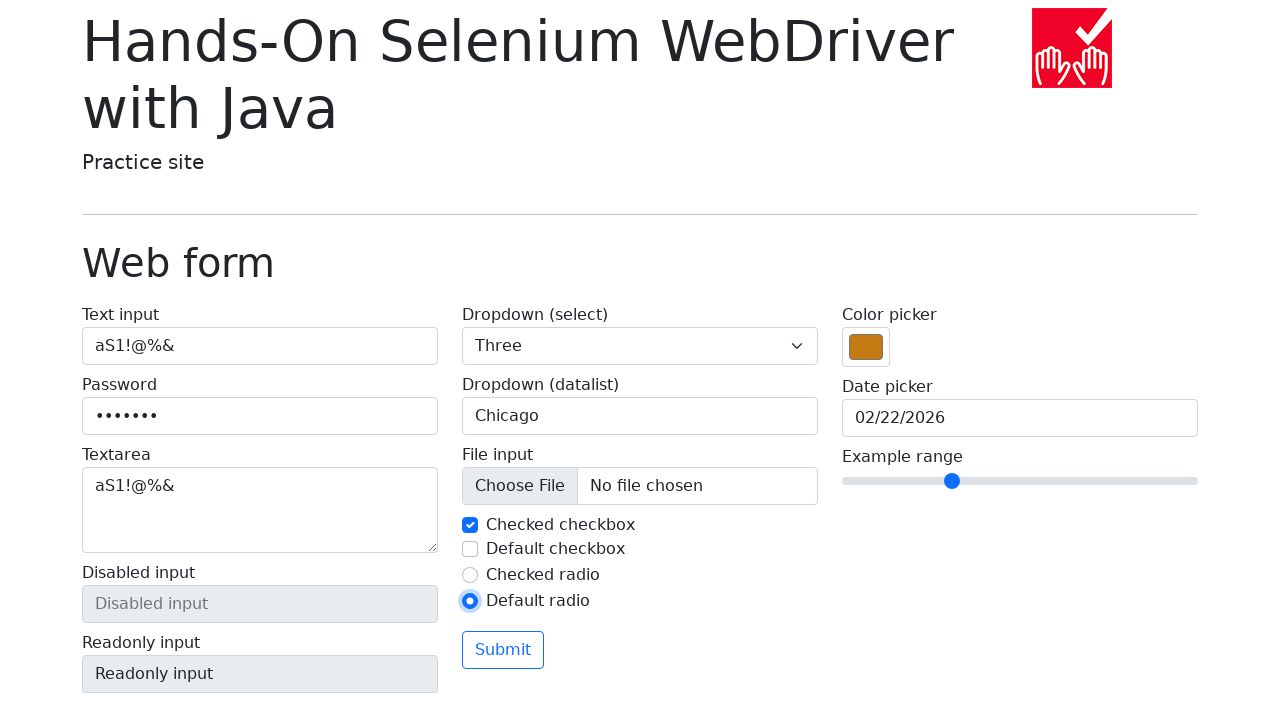

Set range slider value to 4
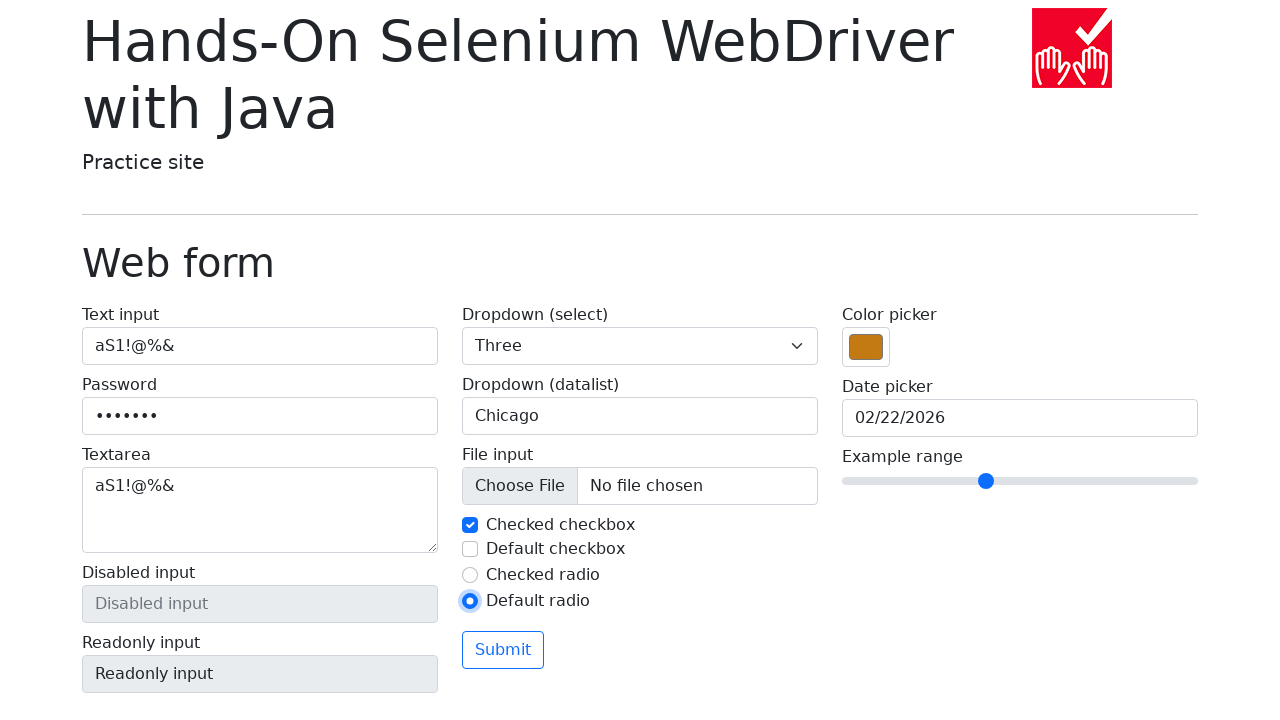

Set range slider value to 5
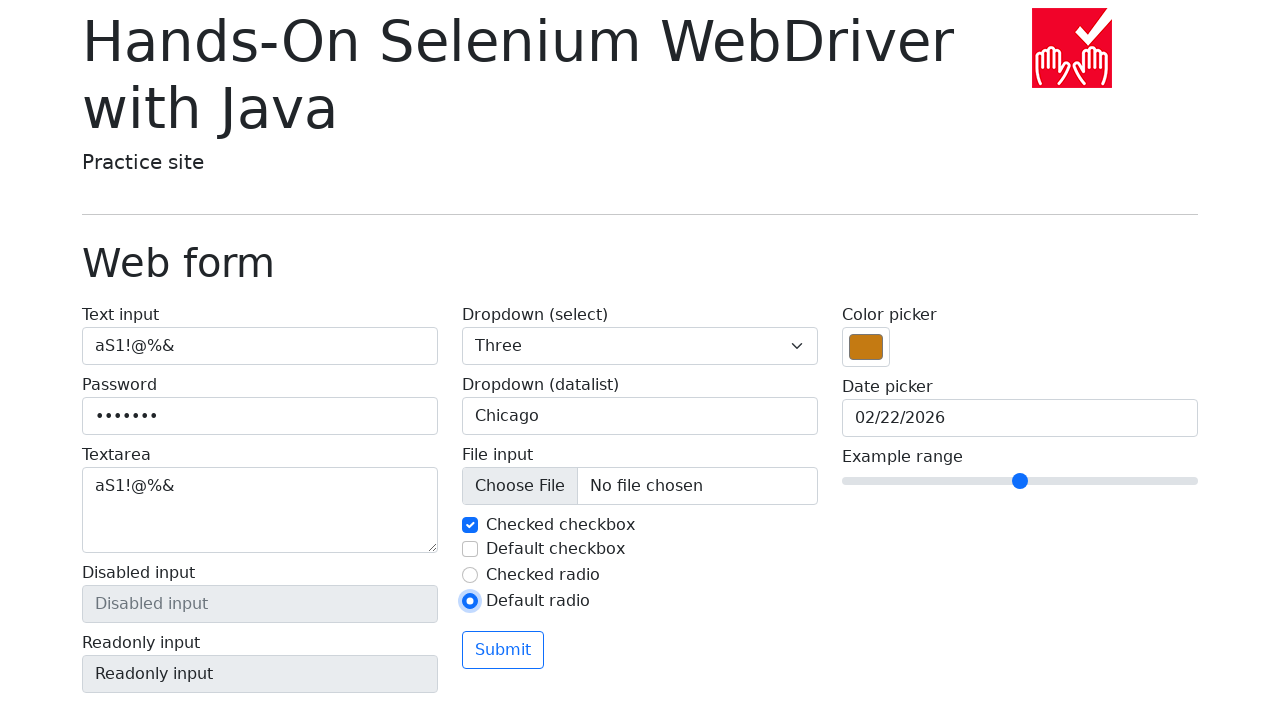

Set range slider value to 6
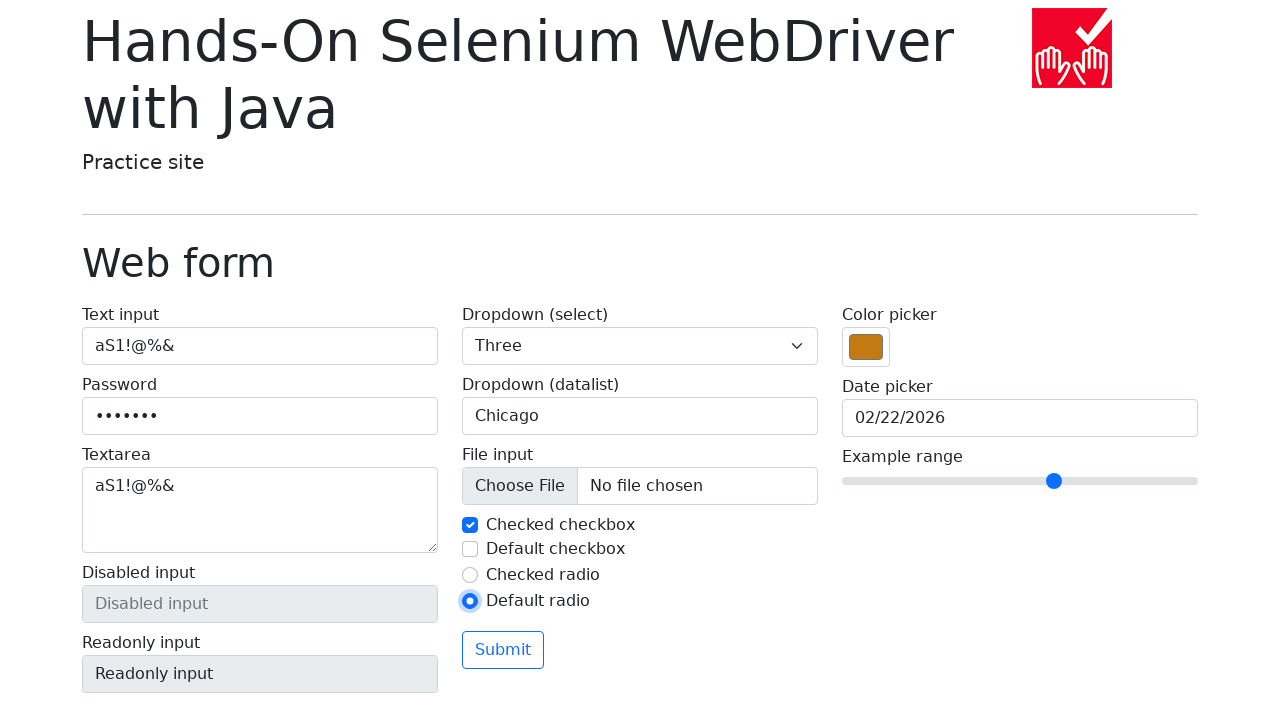

Set range slider value to 7
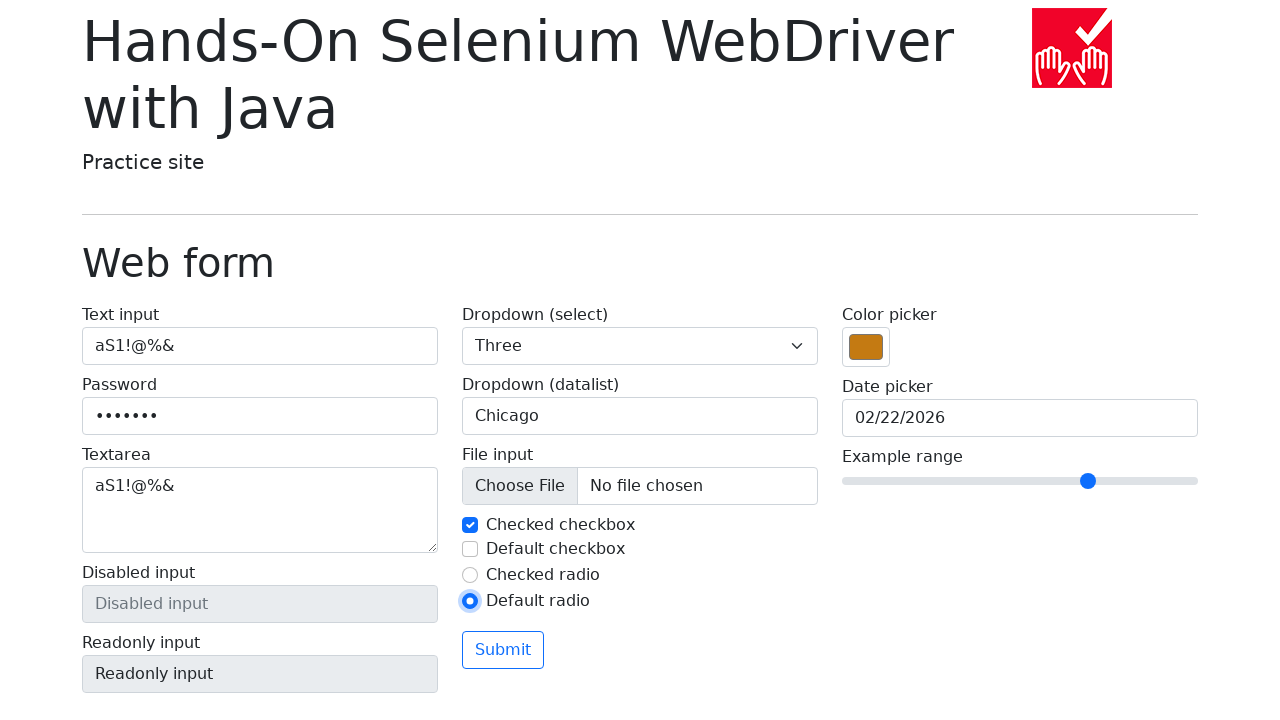

Set range slider value to 8
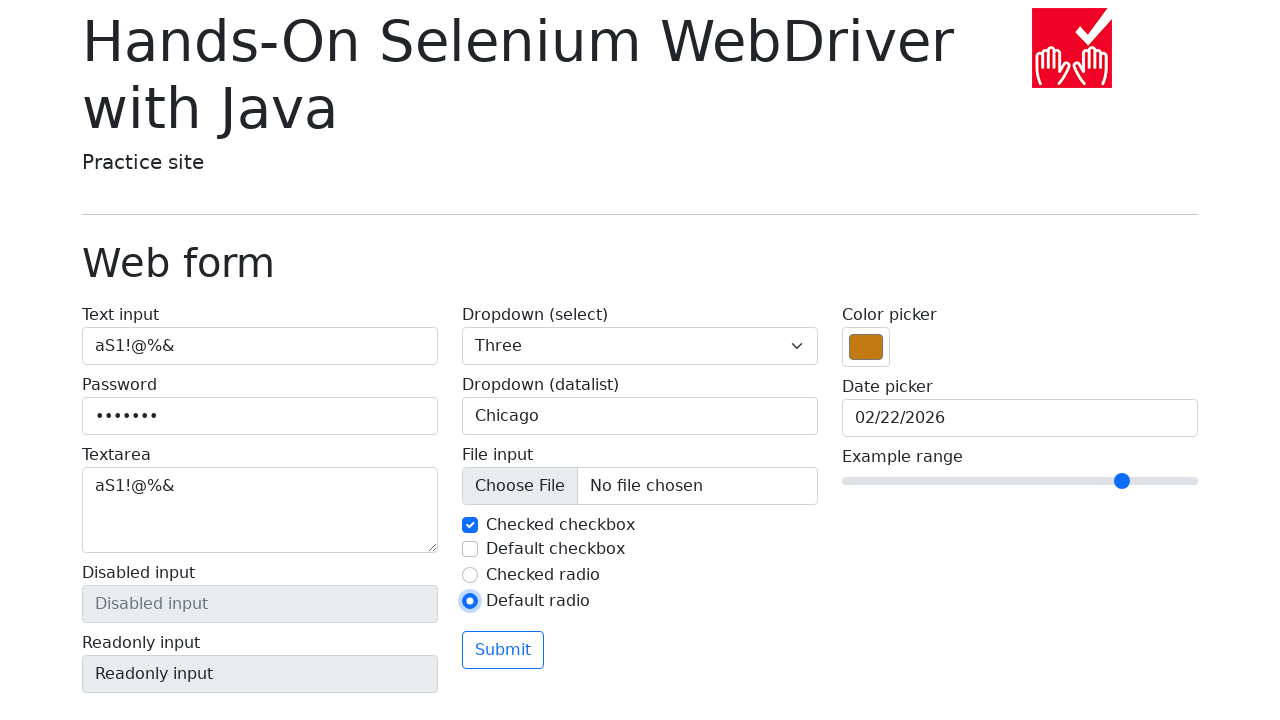

Set range slider value to 9
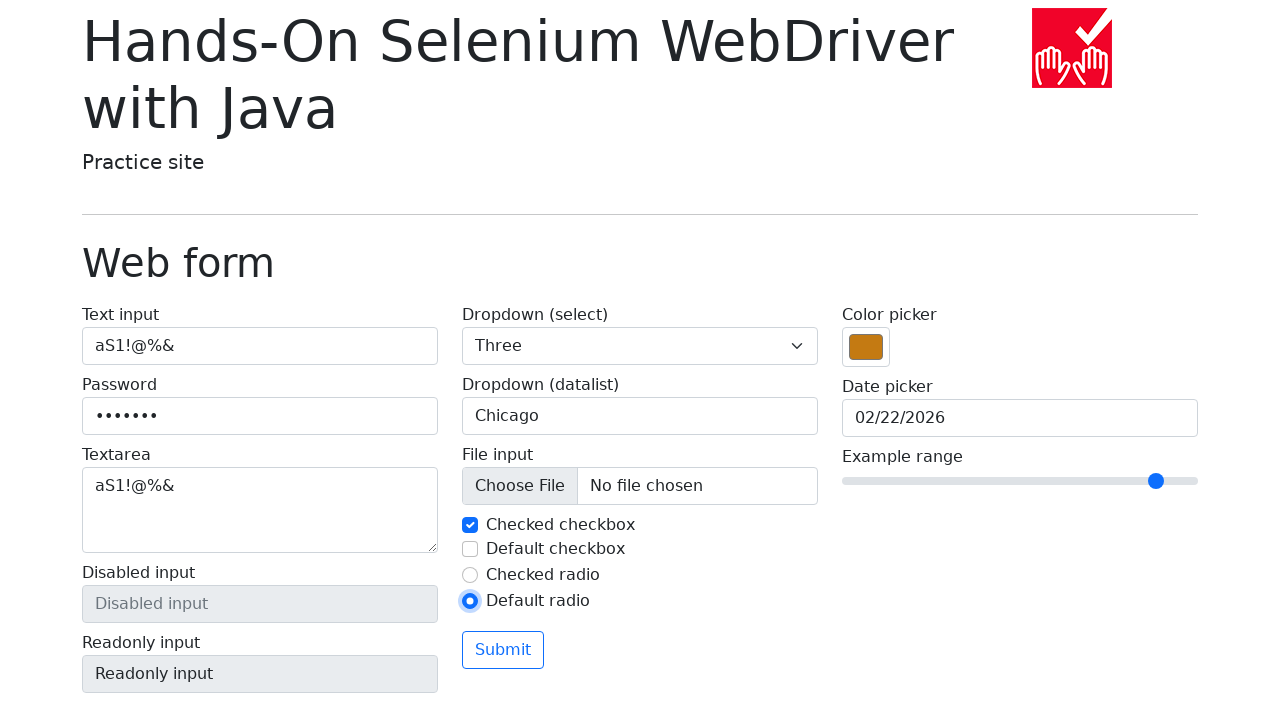

Set range slider value to 10
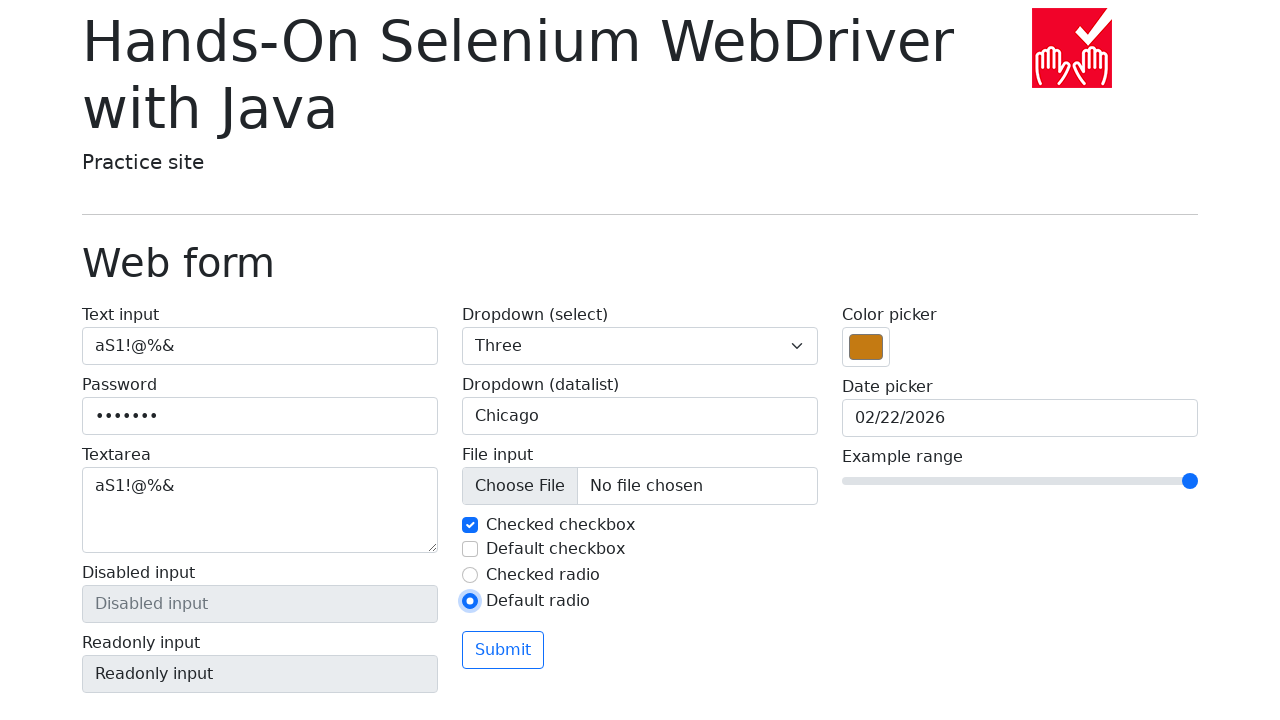

Clicked submit button to submit the form at (503, 650) on button[type='submit']
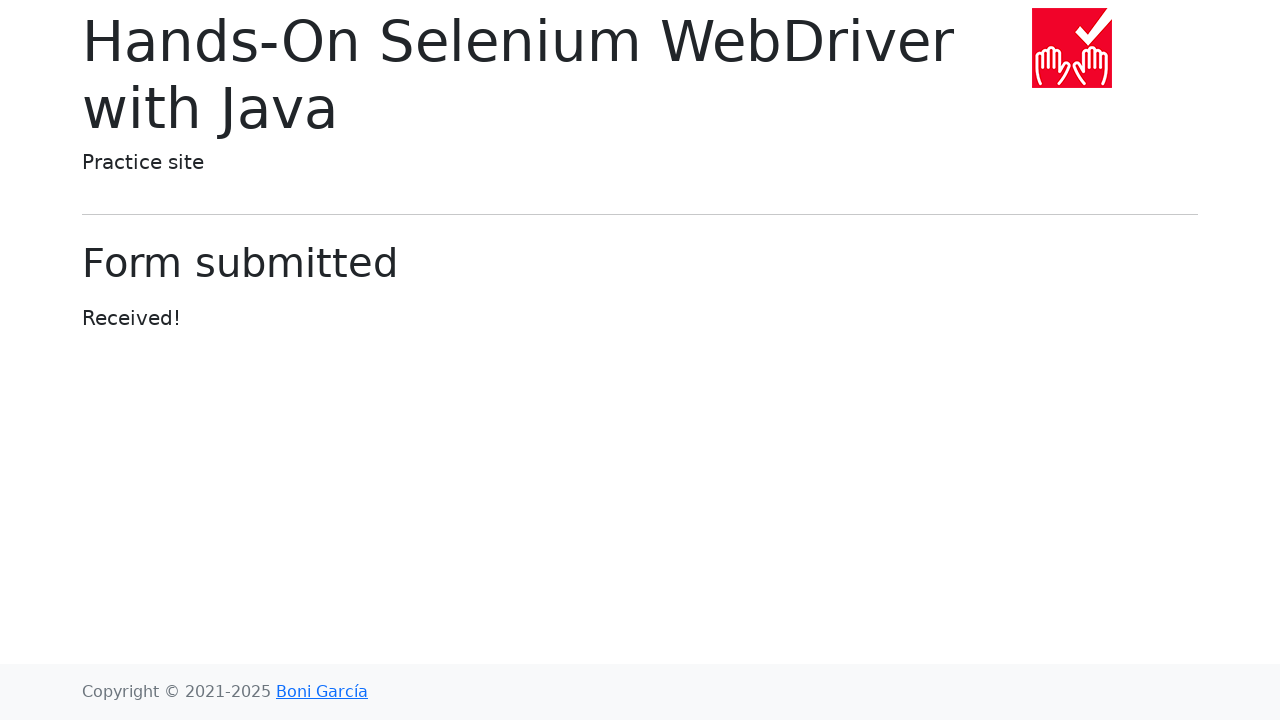

Navigated back to previous page
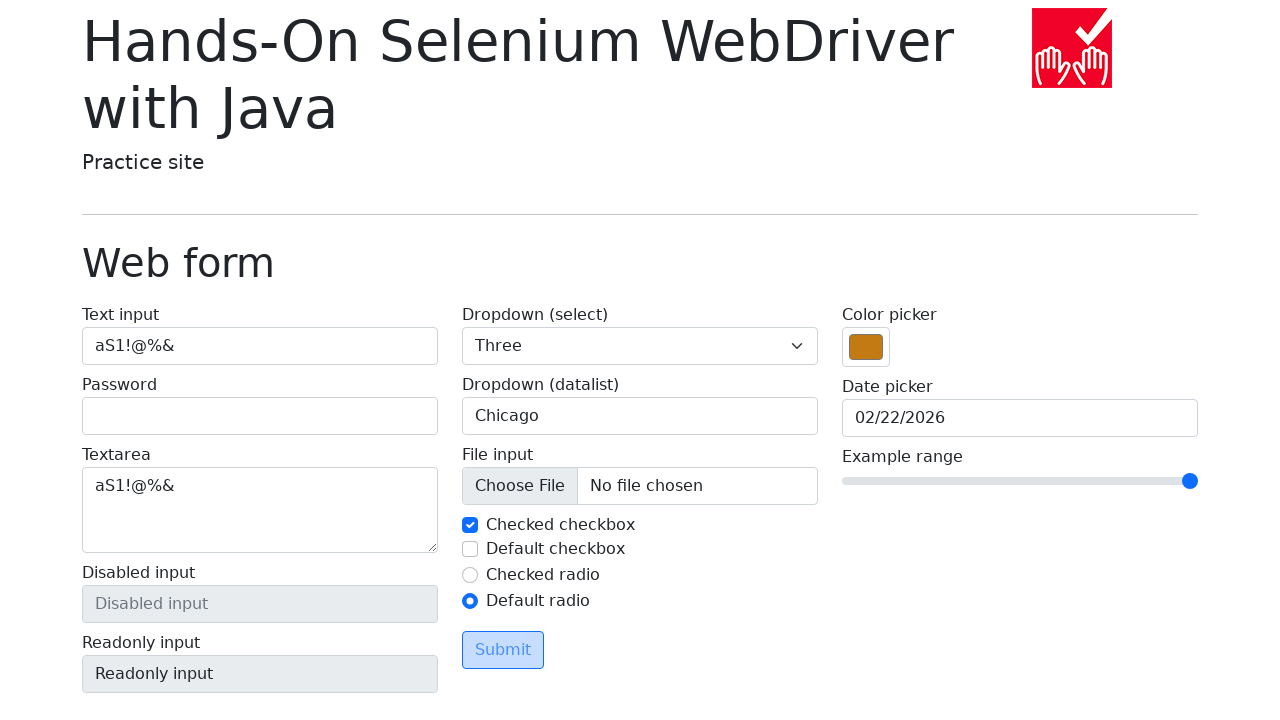

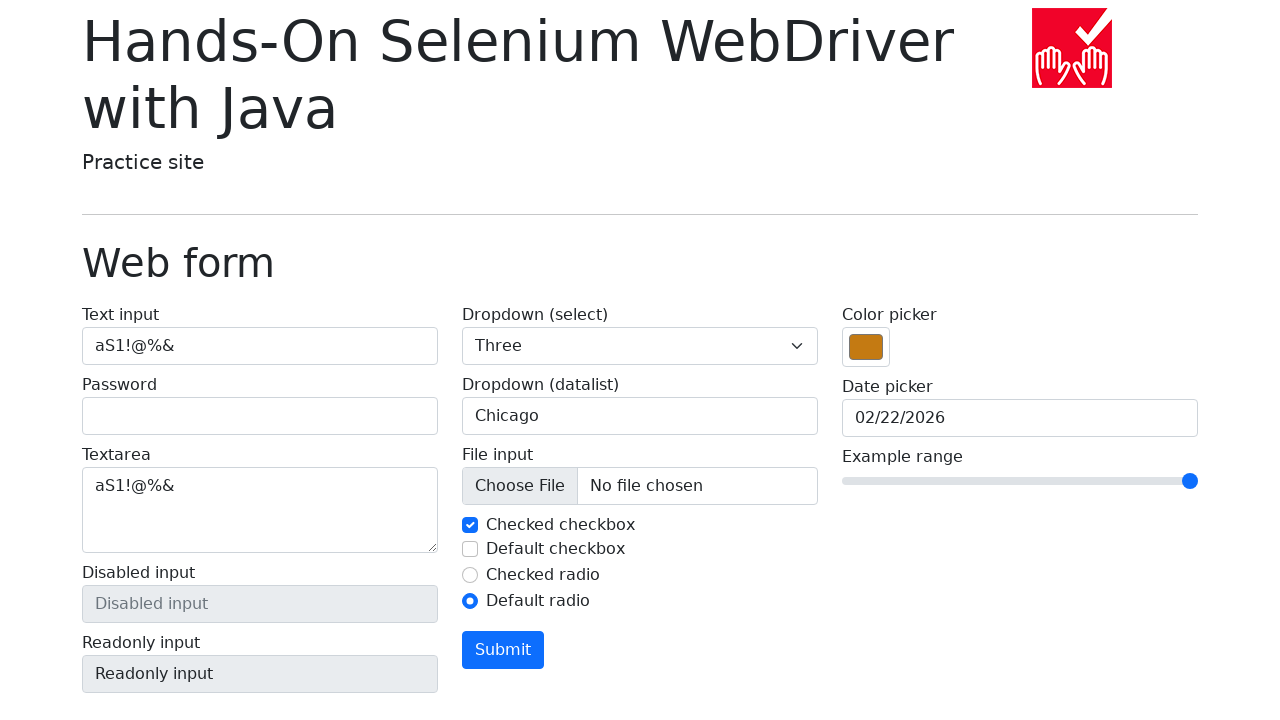